Navigates to BlueStone jewelry website and hovers over each main menu item to reveal and verify submenu items are displayed

Starting URL: https://www.bluestone.com

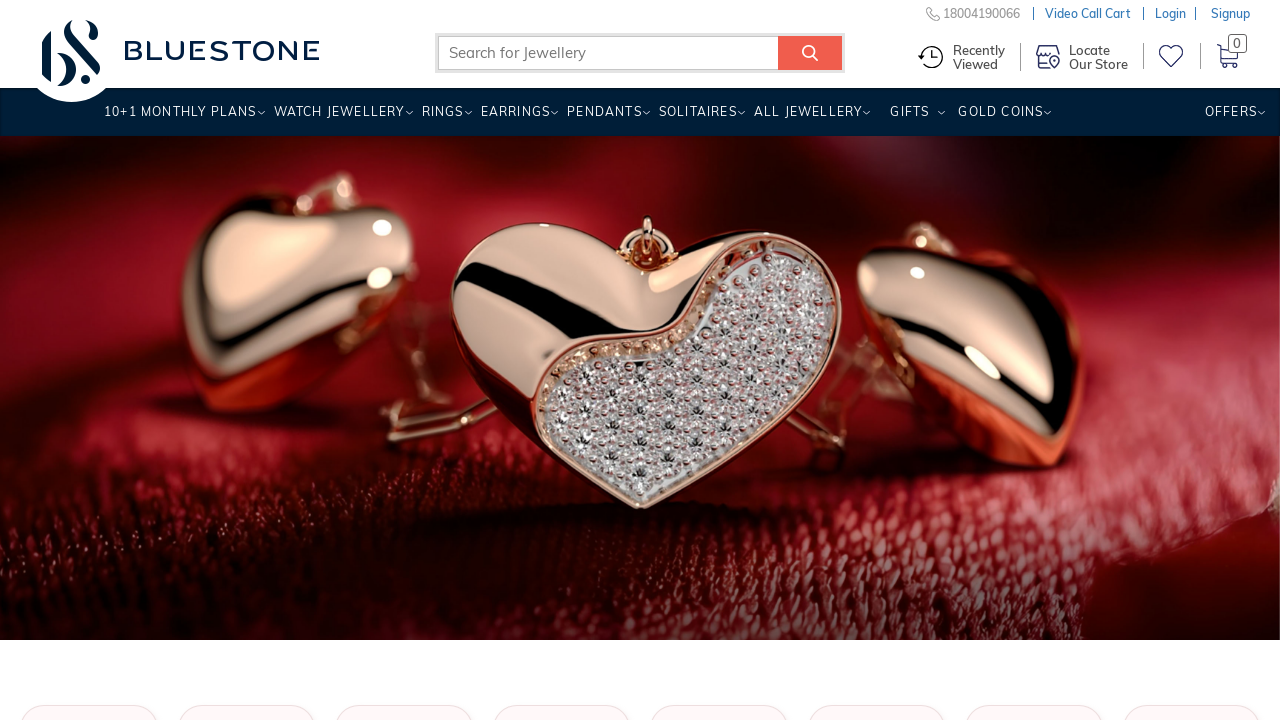

Navigated to BlueStone jewelry website
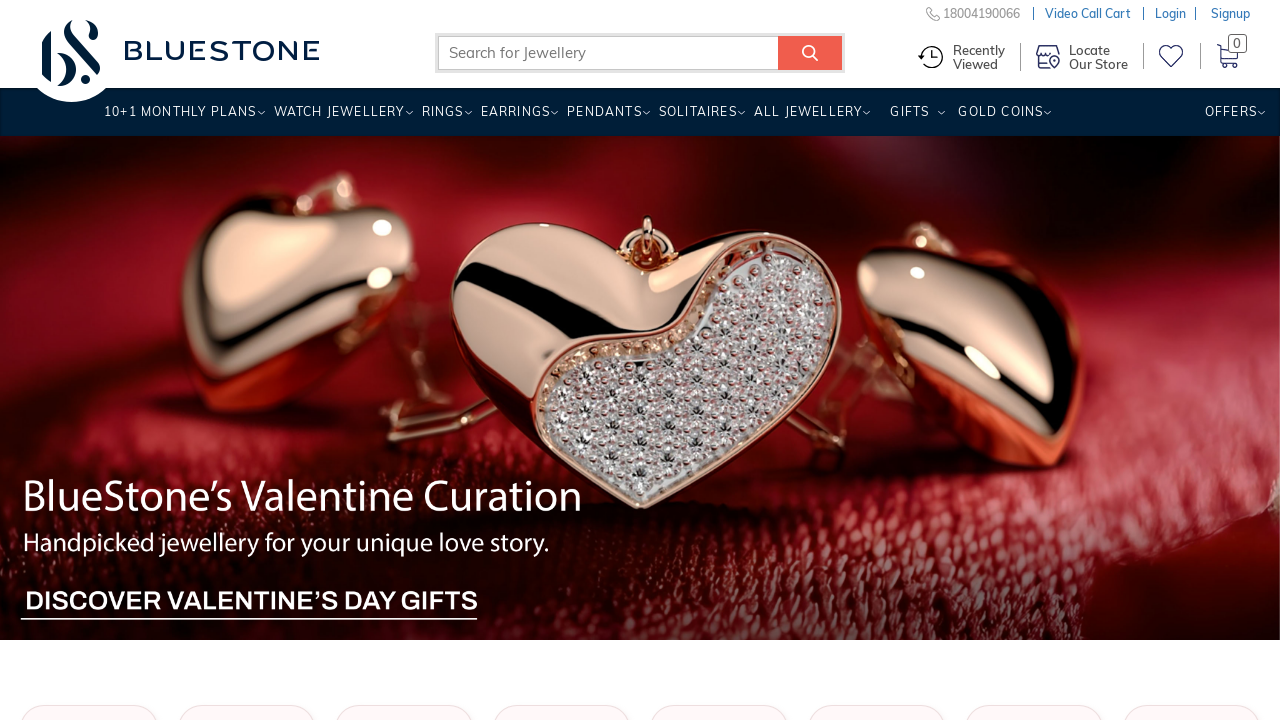

Located all main menu items
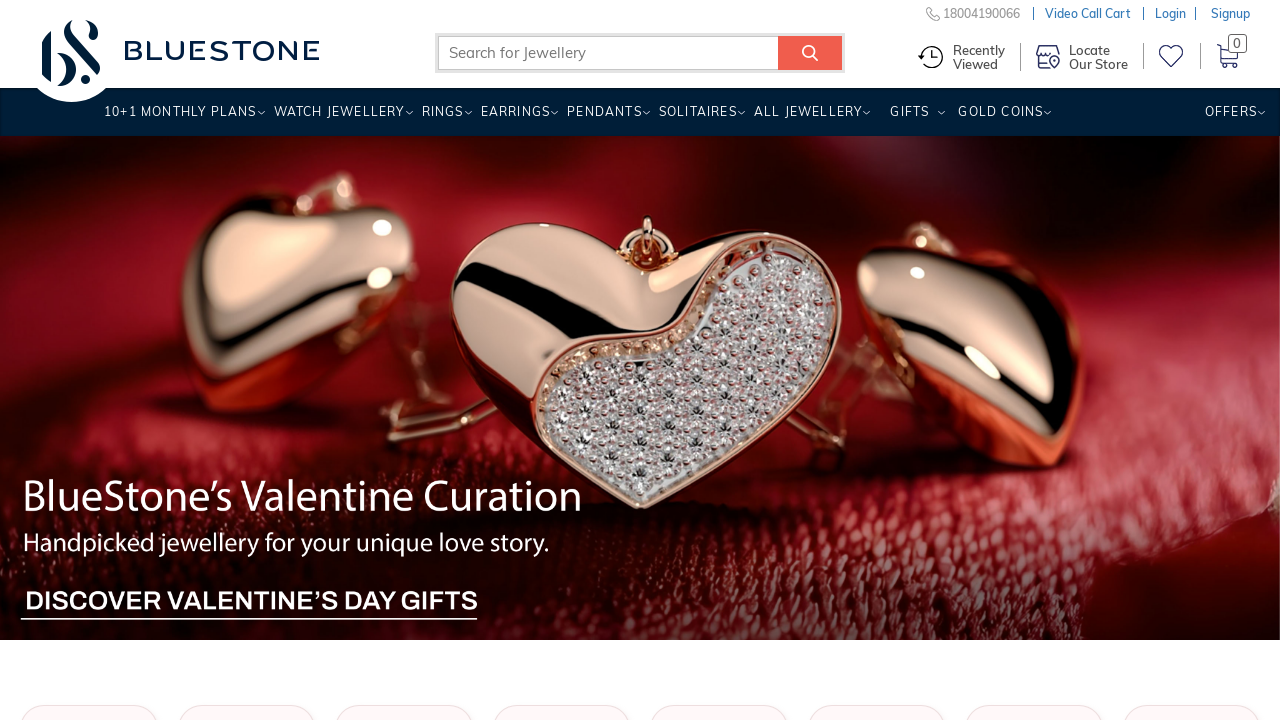

Retrieved menu item text: '10+1 MONTHLY PLANS'
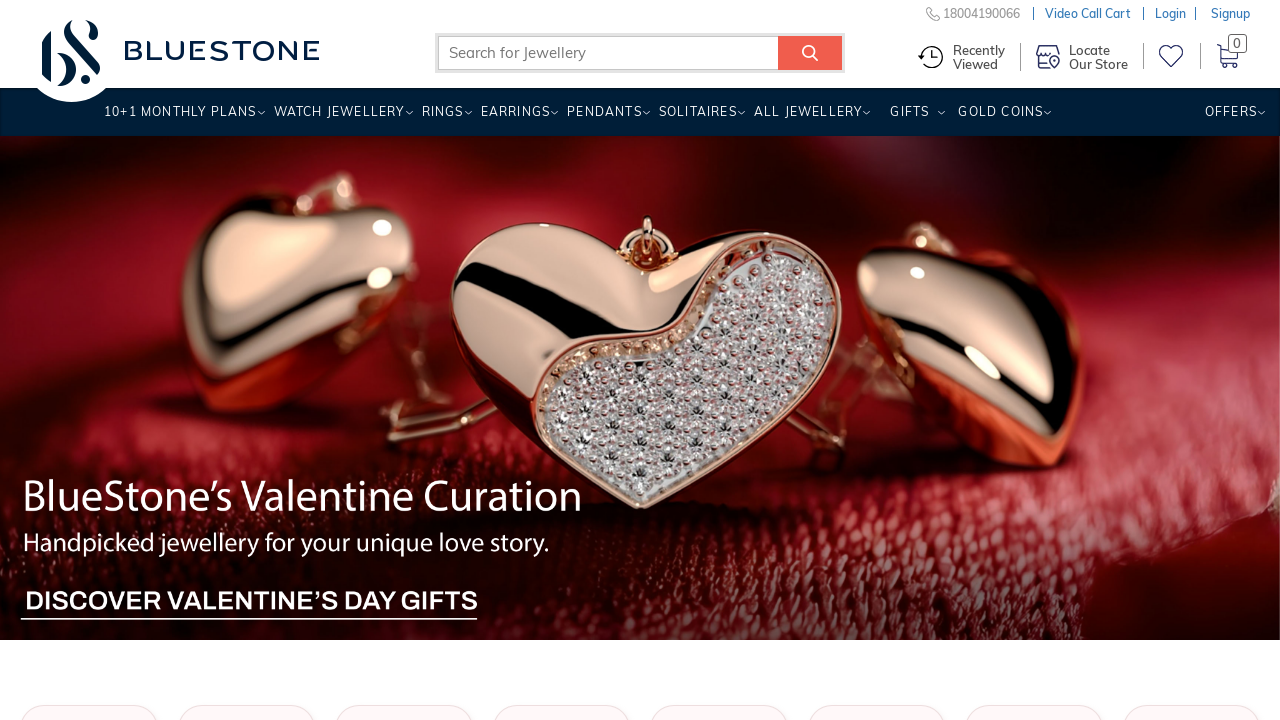

Hovered over menu item: '10+1 MONTHLY PLANS' at (180, 119) on xpath=//ul[@class='wh-main-menu']/li >> nth=0
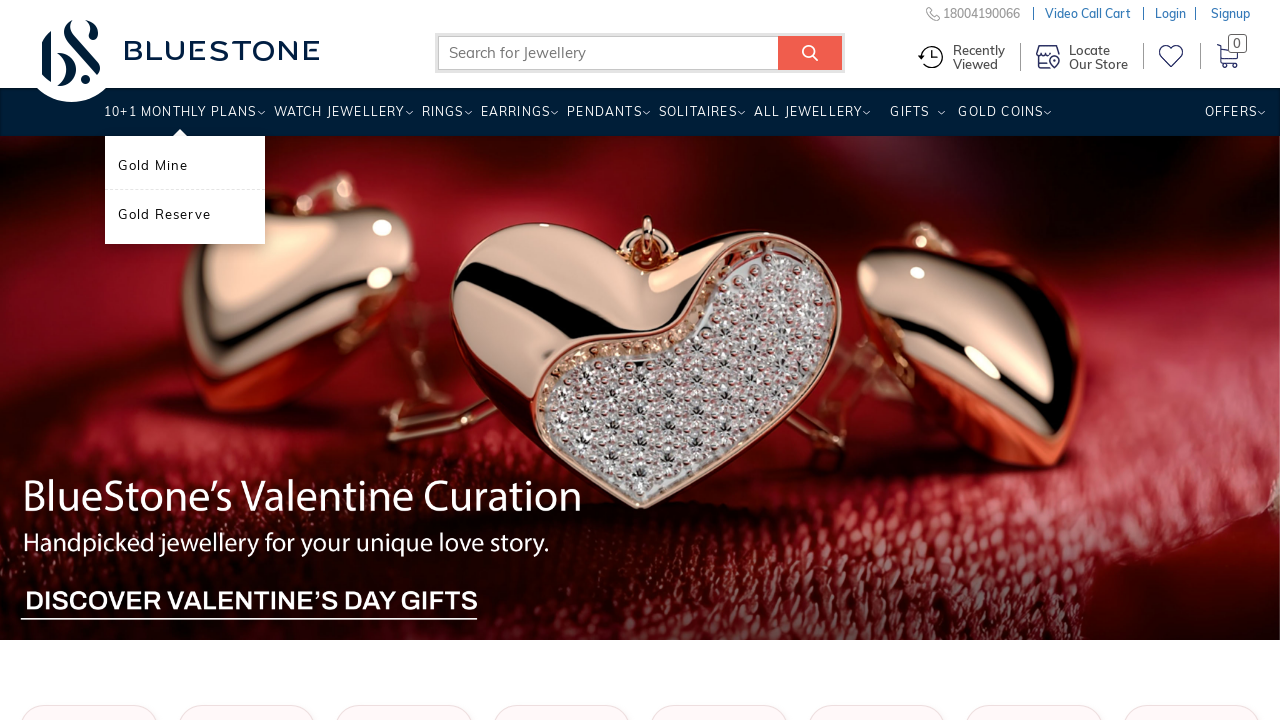

Waited for submenu to appear after hovering over '10+1 MONTHLY PLANS'
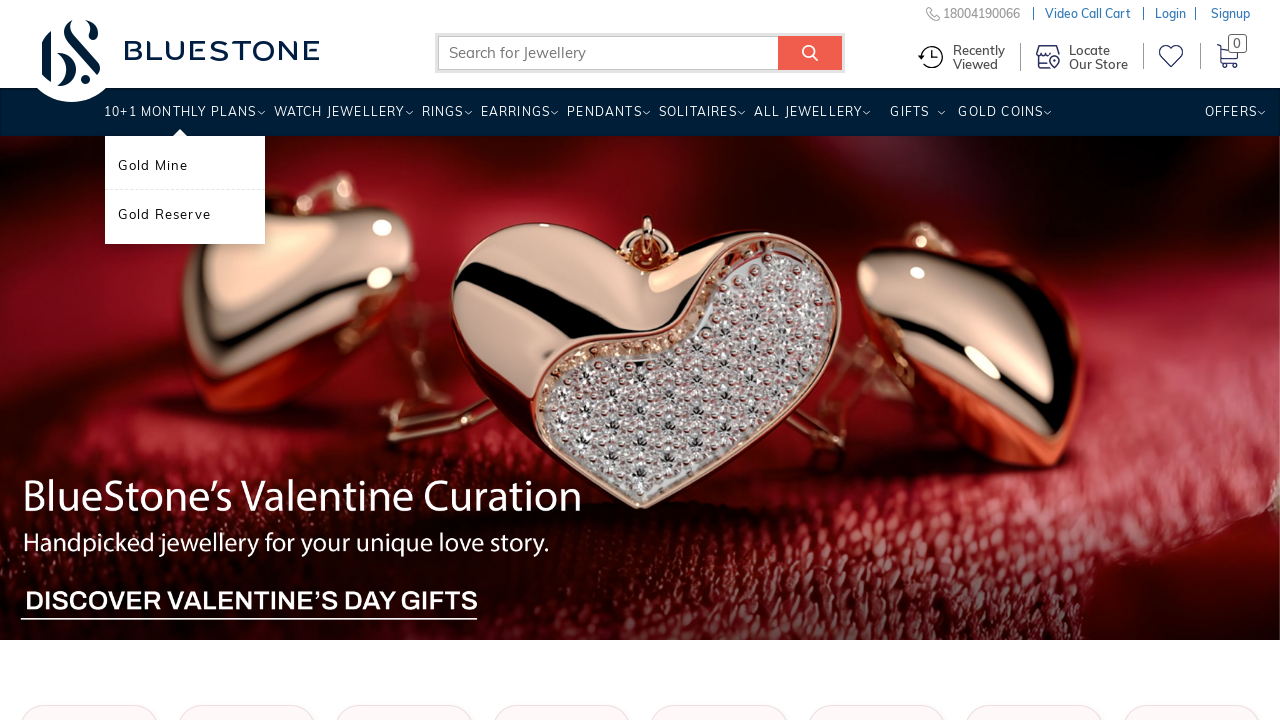

No submenu items found for '10+1 MONTHLY PLANS'
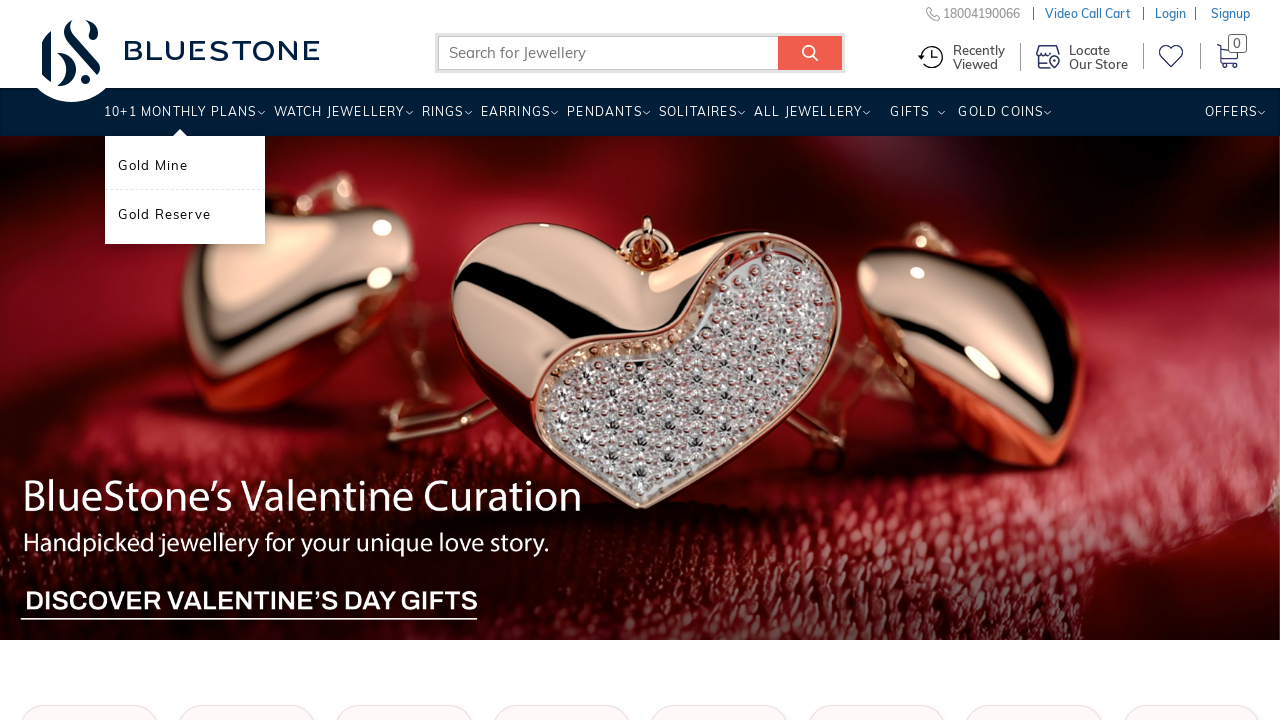

Retrieved menu item text: 'WATCH JEWELLERY'
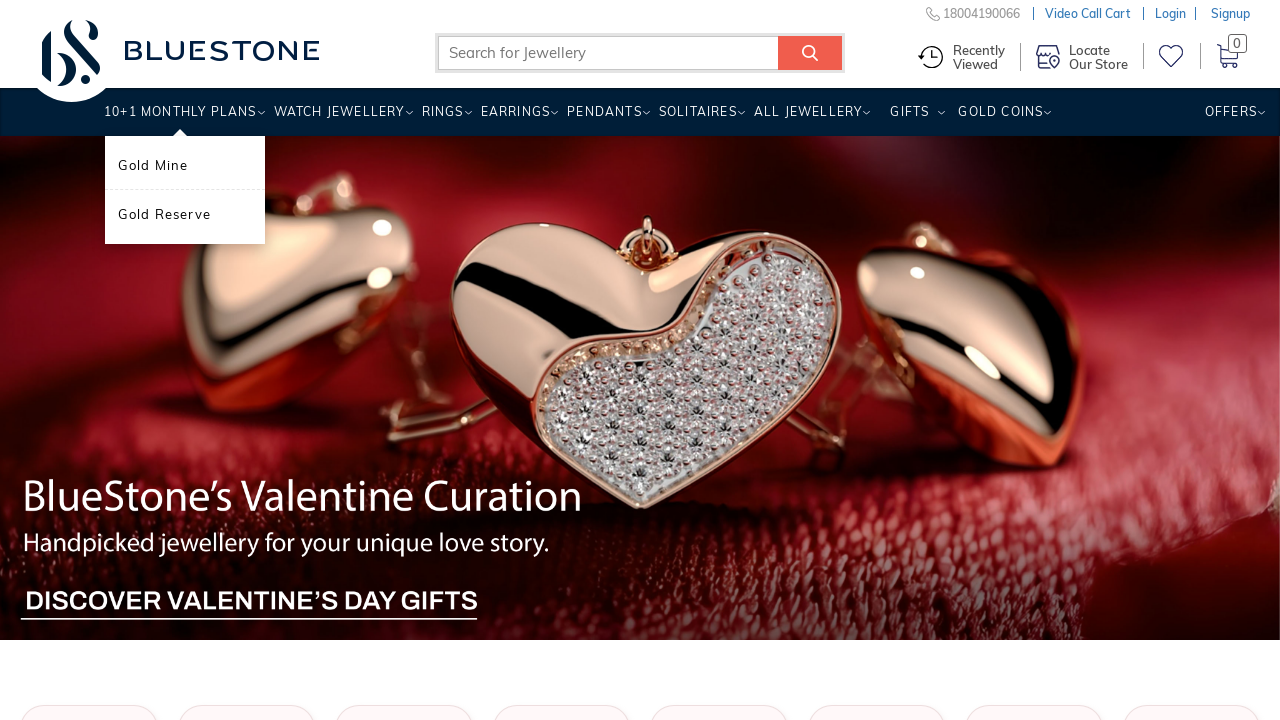

Hovered over menu item: 'WATCH JEWELLERY' at (339, 119) on xpath=//ul[@class='wh-main-menu']/li >> nth=1
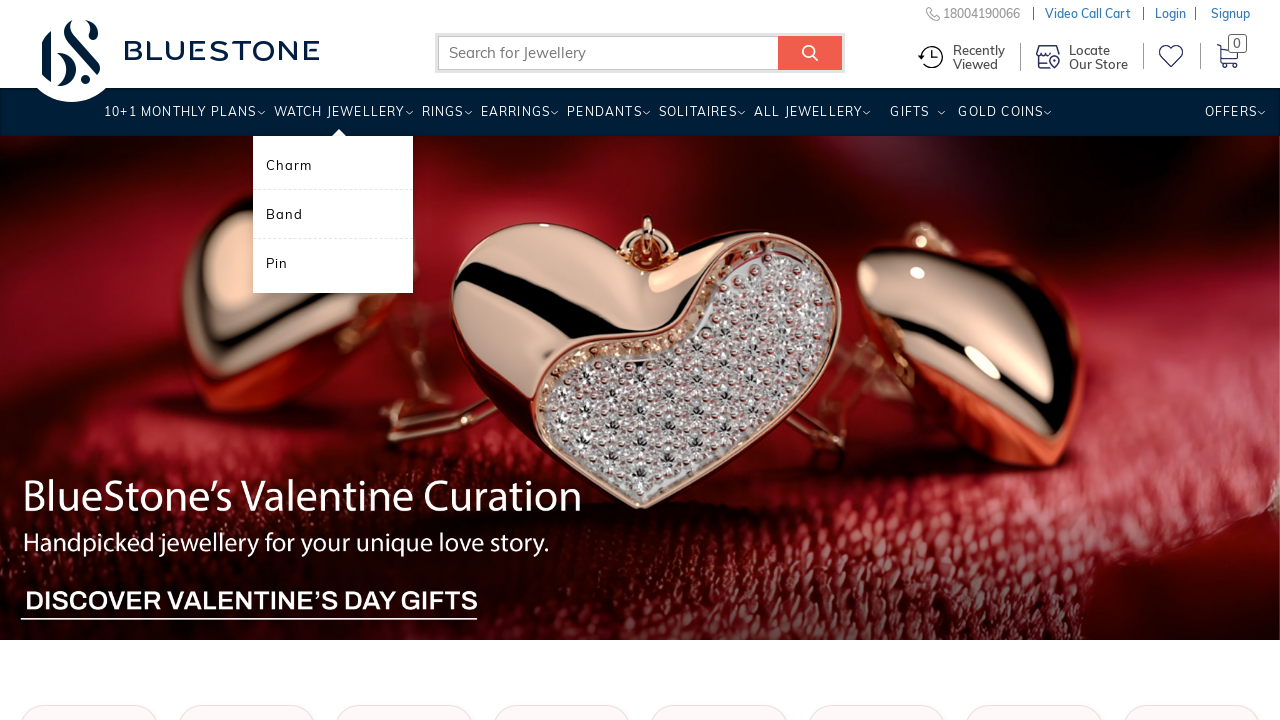

Waited for submenu to appear after hovering over 'WATCH JEWELLERY'
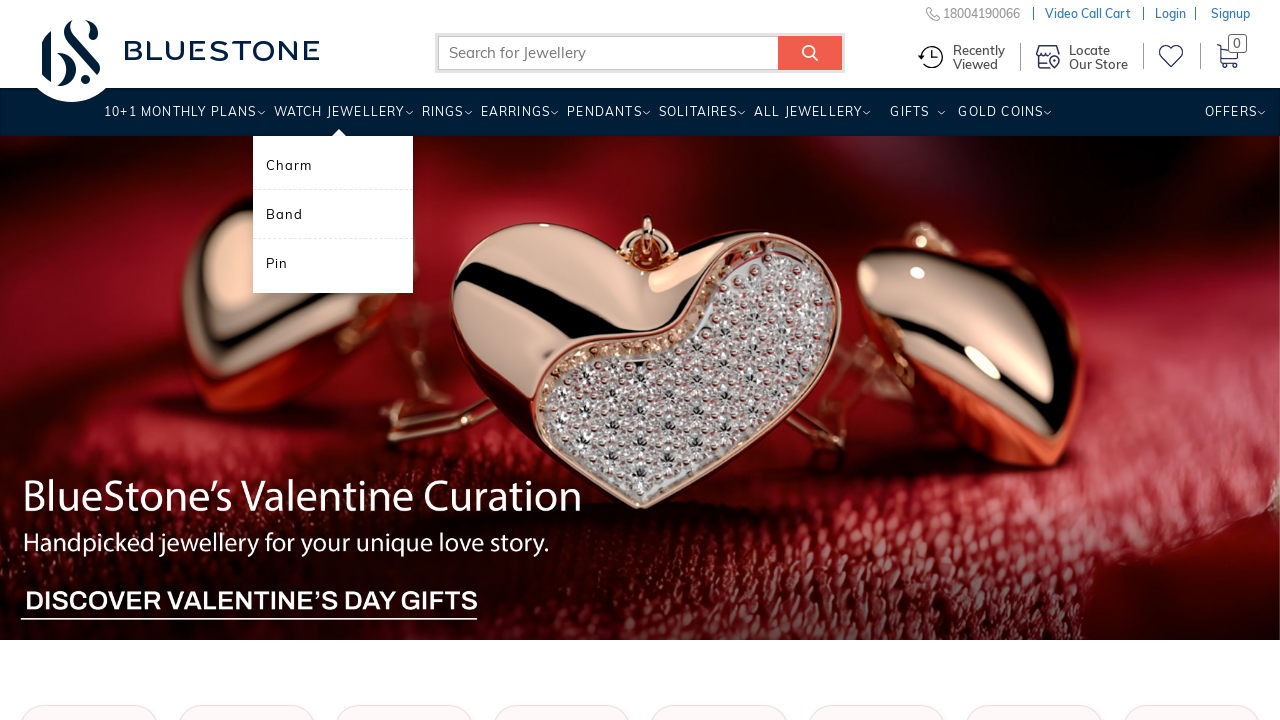

No submenu items found for 'WATCH JEWELLERY'
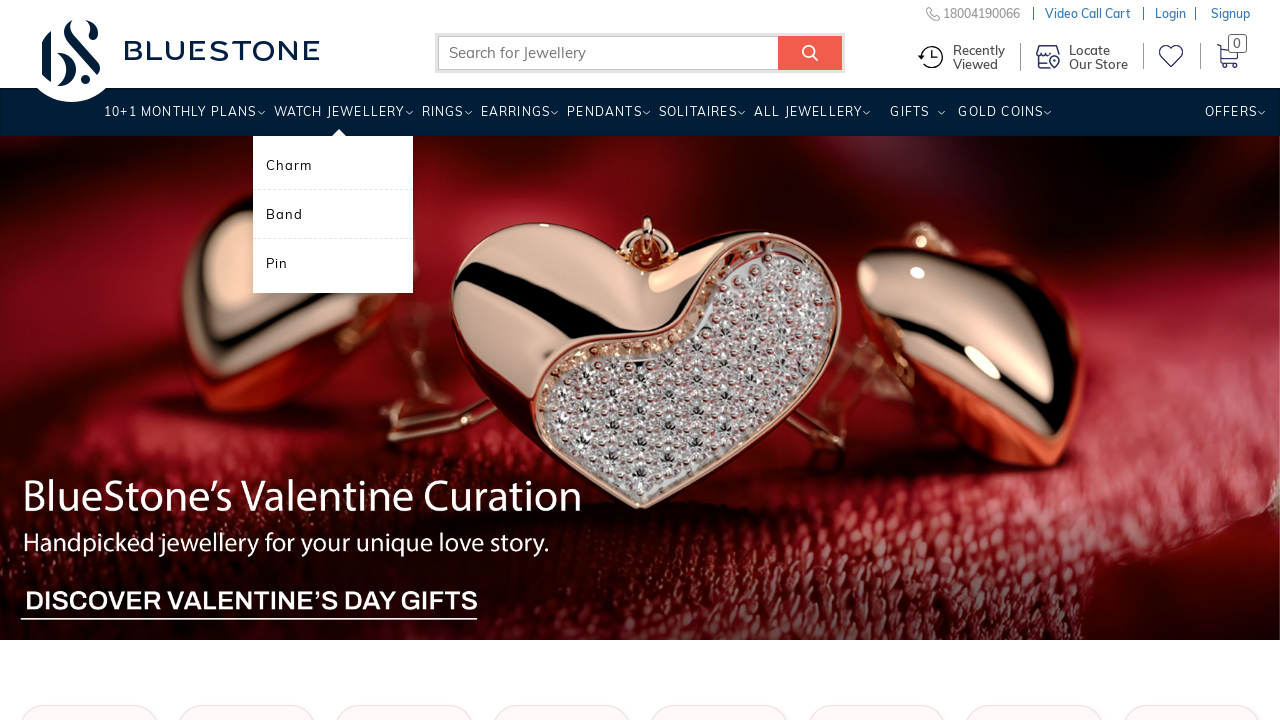

Retrieved menu item text: 'RINGS'
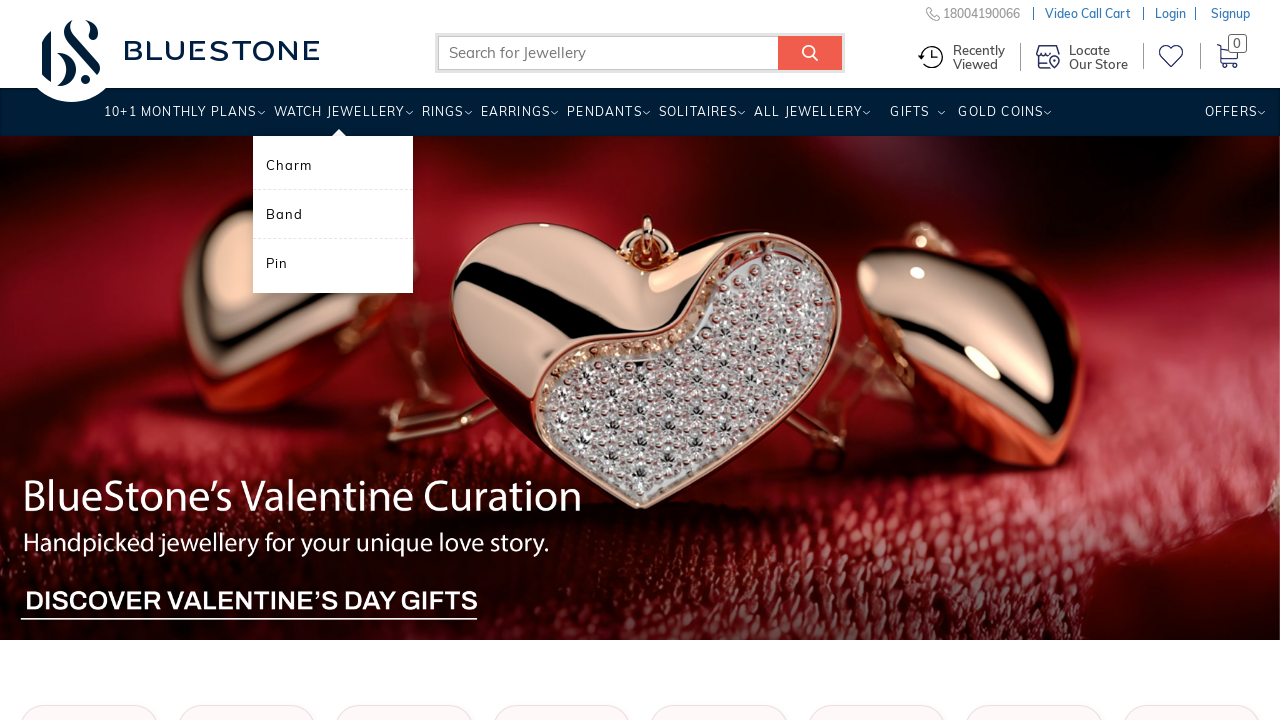

Hovered over menu item: 'RINGS' at (442, 119) on xpath=//ul[@class='wh-main-menu']/li >> nth=2
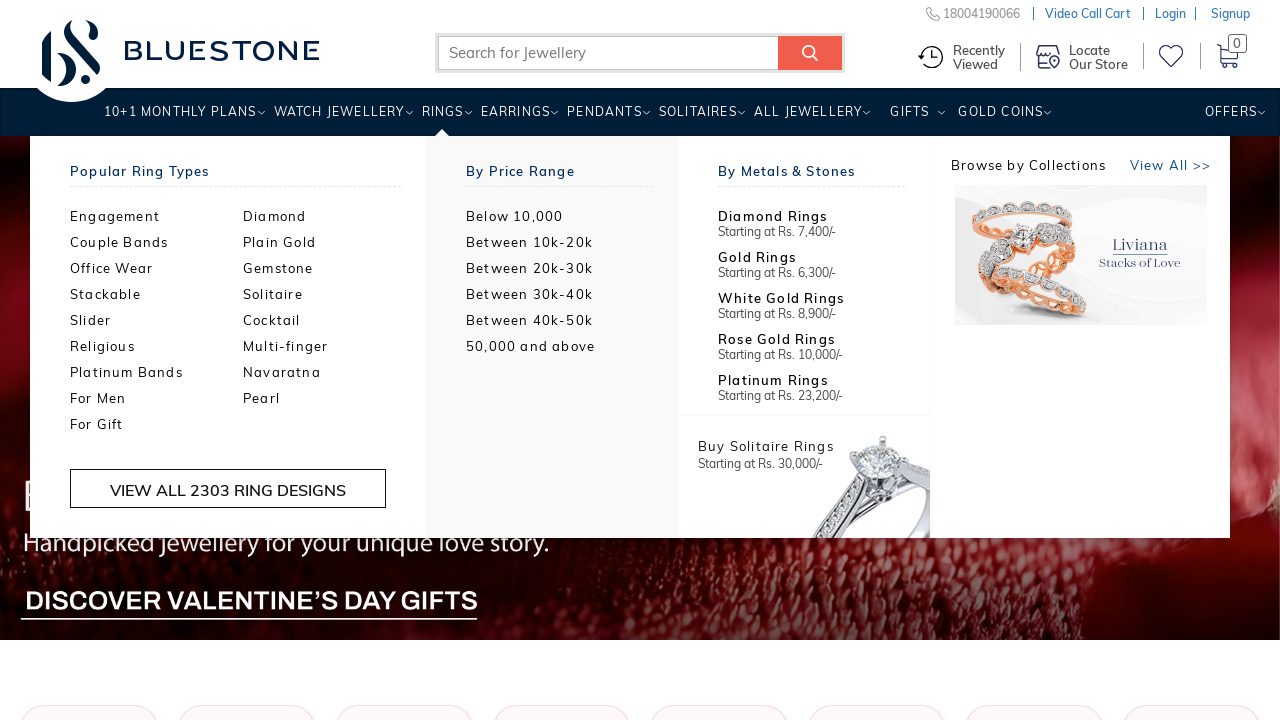

Waited for submenu to appear after hovering over 'RINGS'
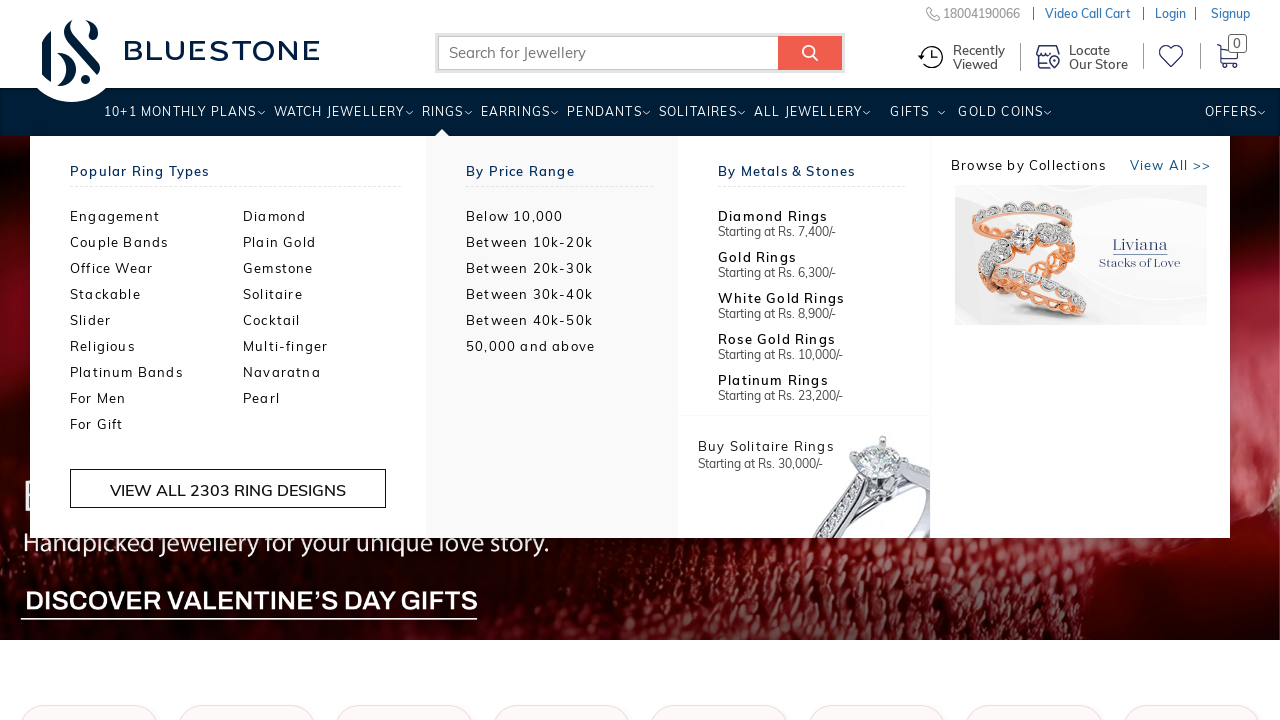

No submenu items found for 'RINGS'
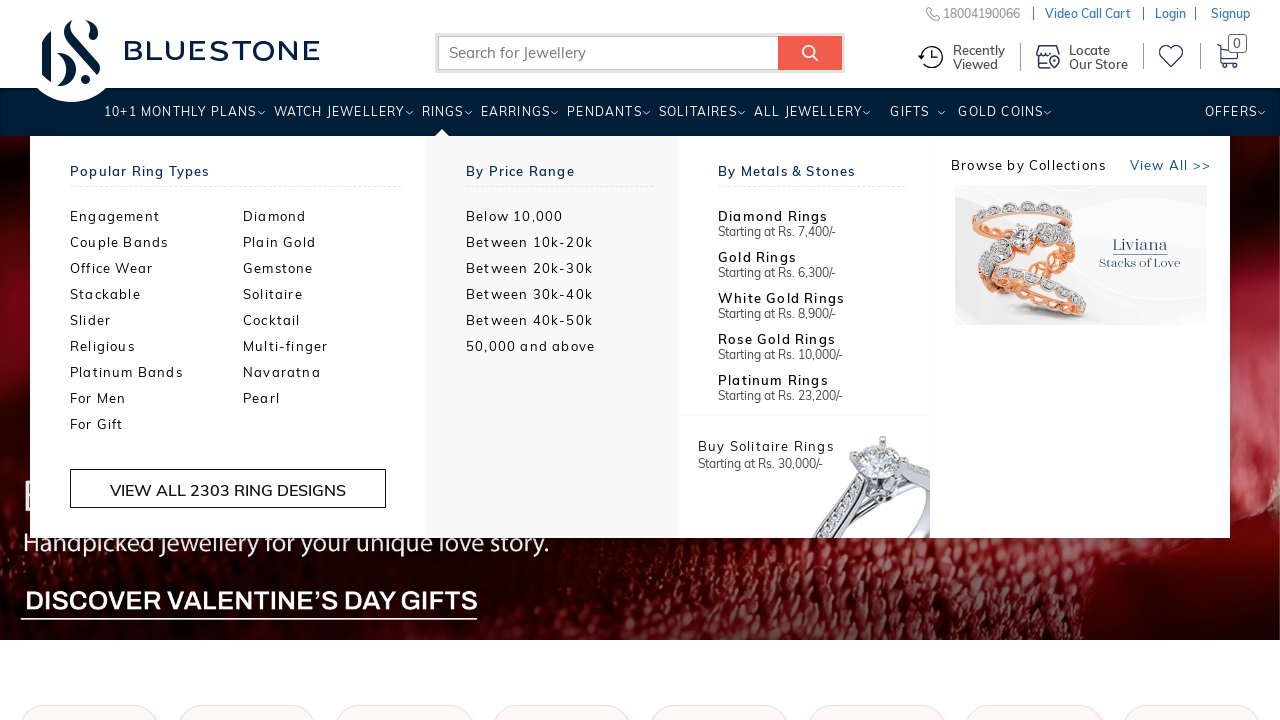

Retrieved menu item text: 'EARRINGS'
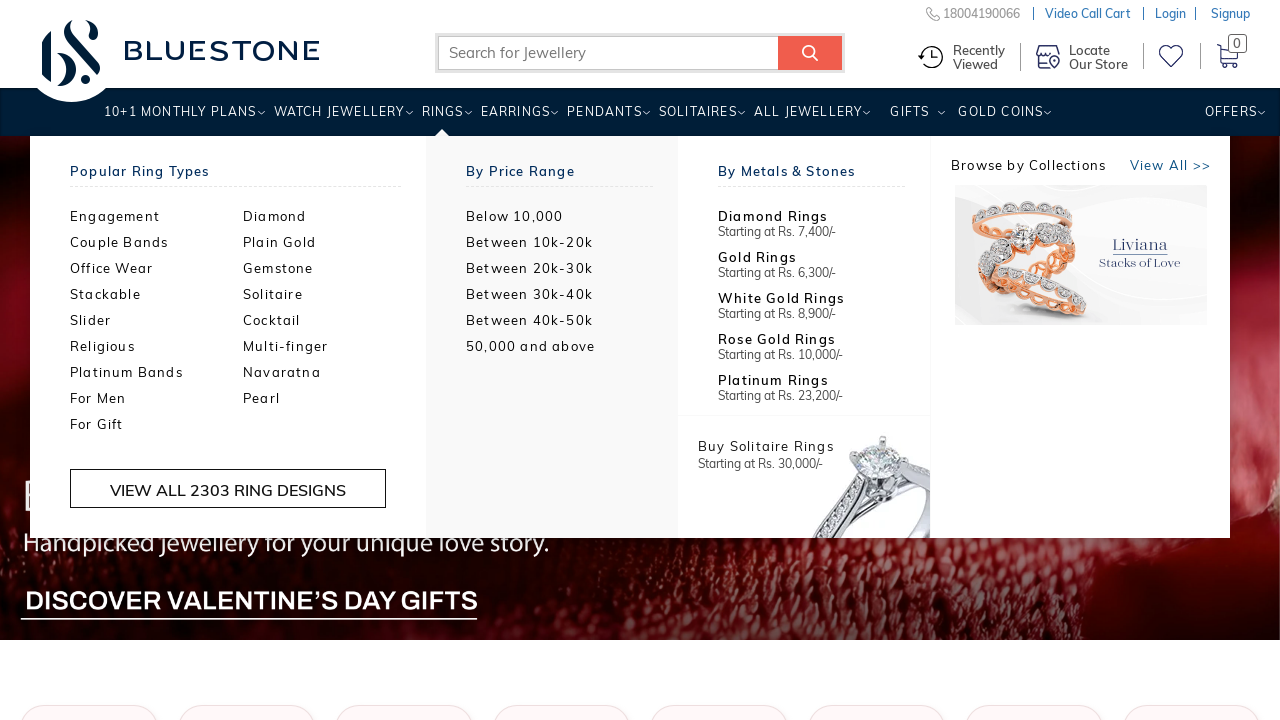

Hovered over menu item: 'EARRINGS' at (515, 119) on xpath=//ul[@class='wh-main-menu']/li >> nth=3
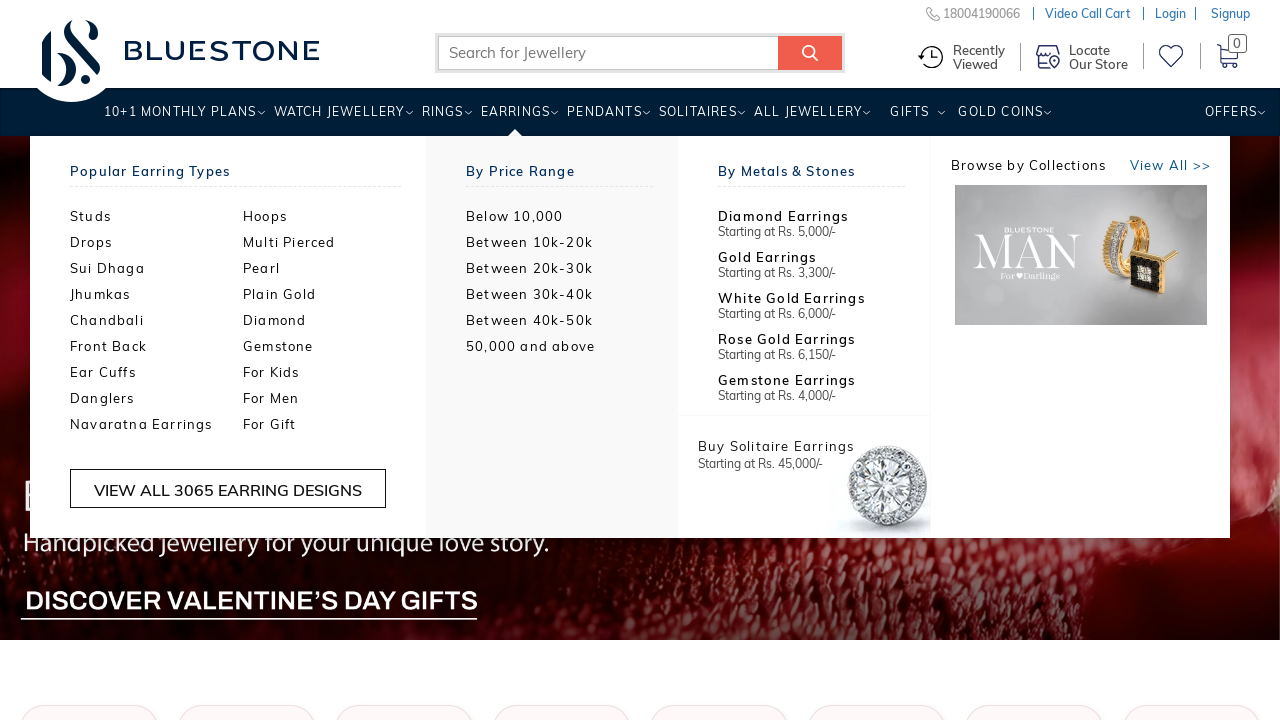

Waited for submenu to appear after hovering over 'EARRINGS'
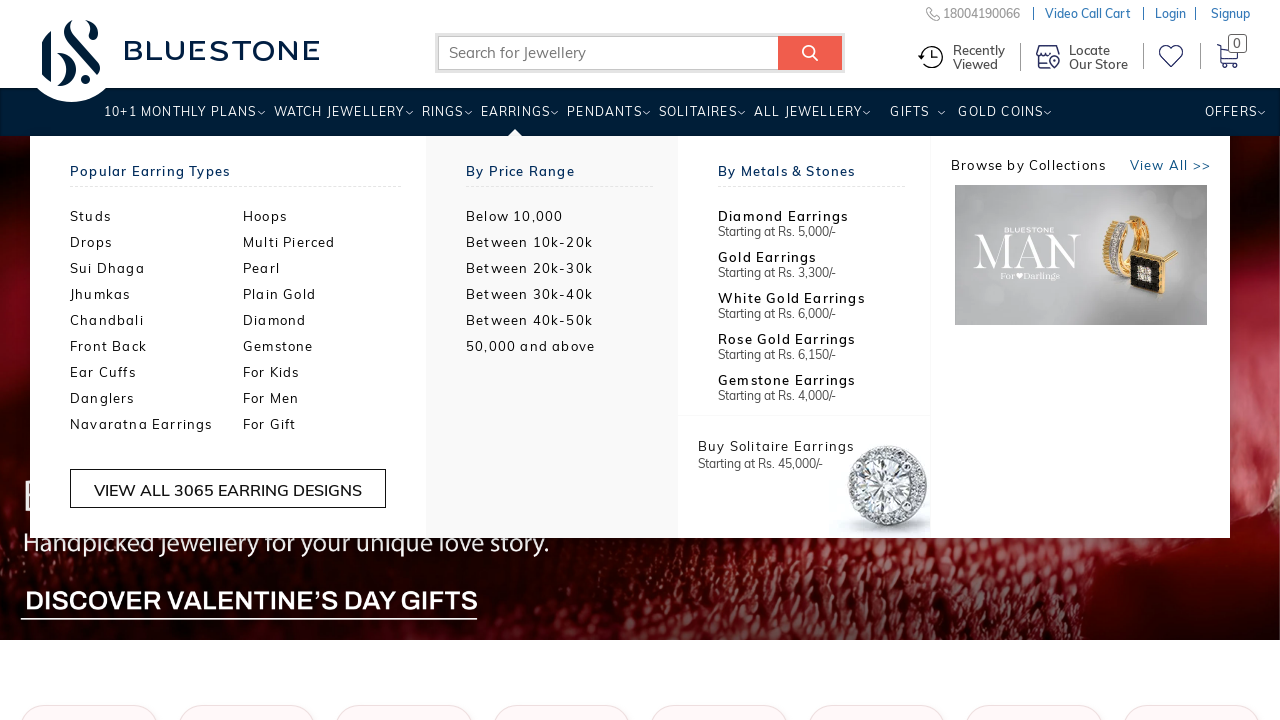

No submenu items found for 'EARRINGS'
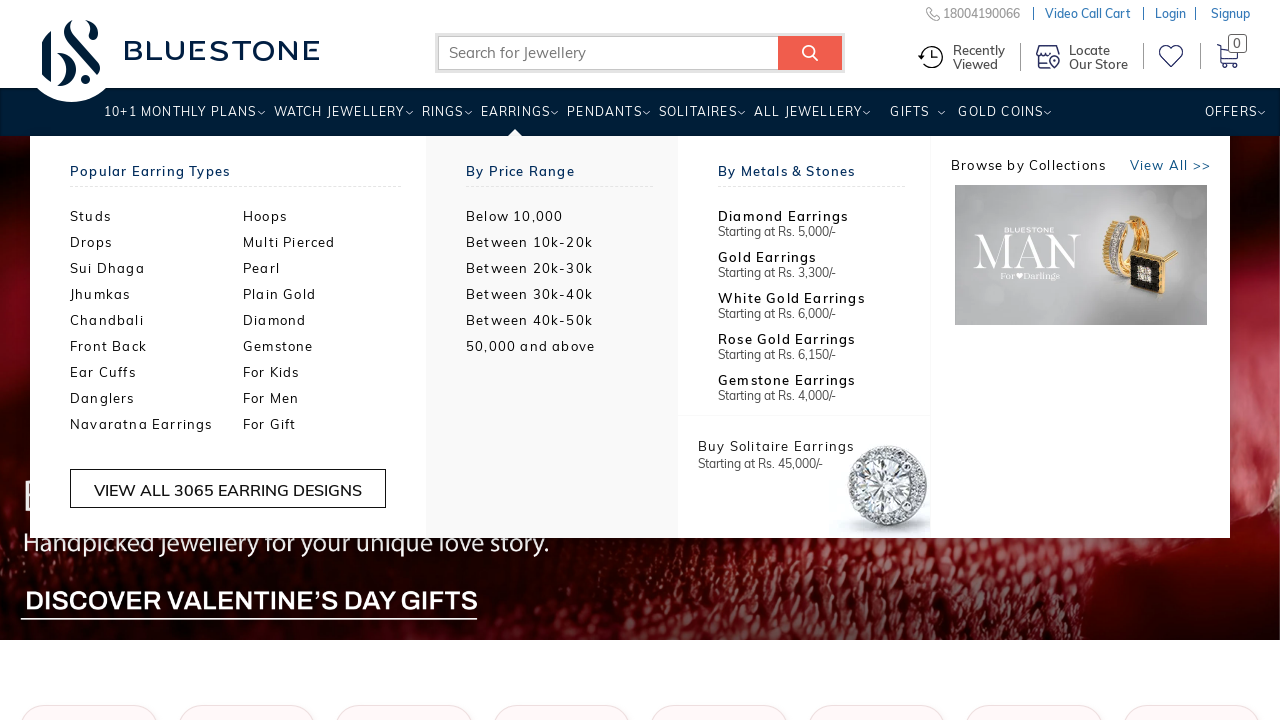

Retrieved menu item text: 'PENDANTS'
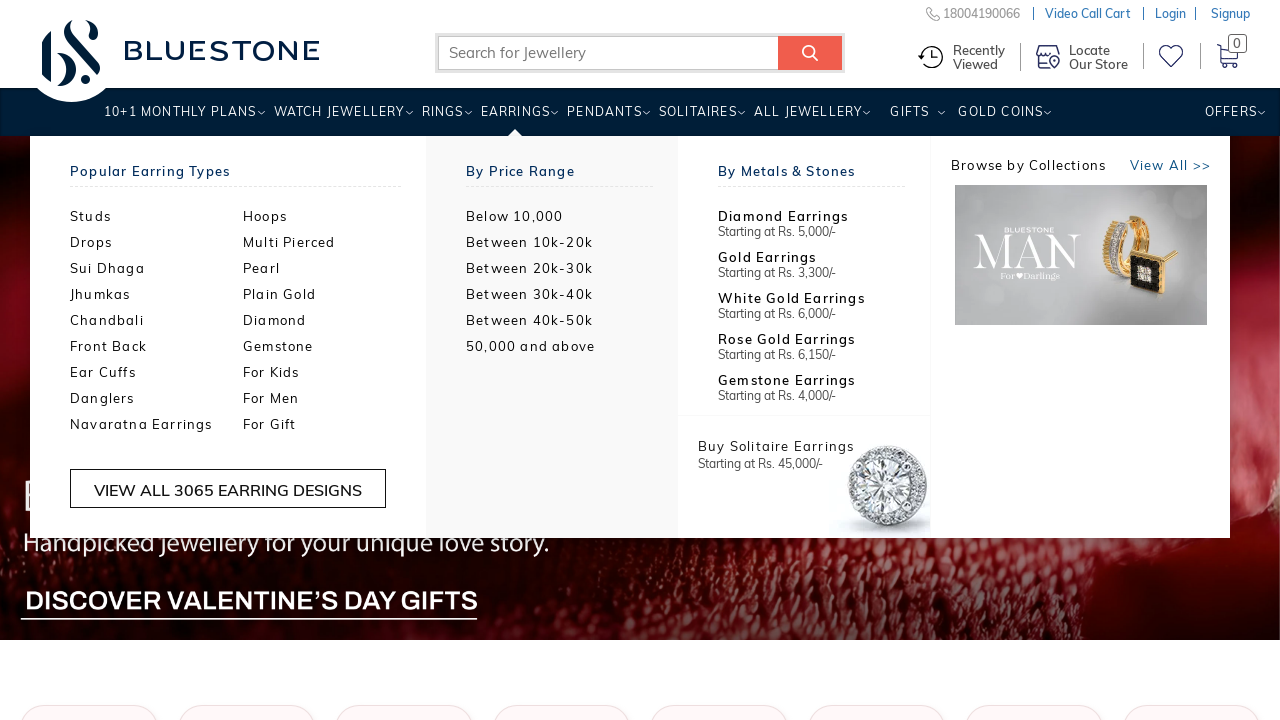

Hovered over menu item: 'PENDANTS' at (604, 119) on xpath=//ul[@class='wh-main-menu']/li >> nth=4
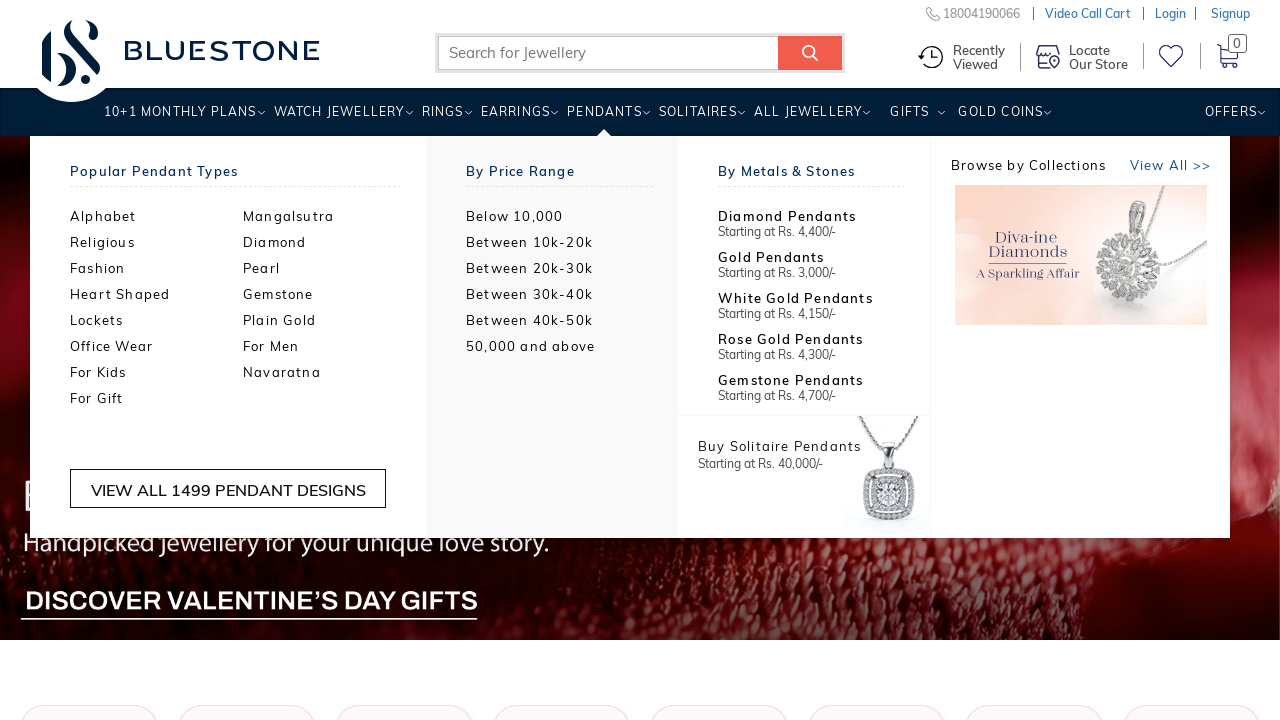

Waited for submenu to appear after hovering over 'PENDANTS'
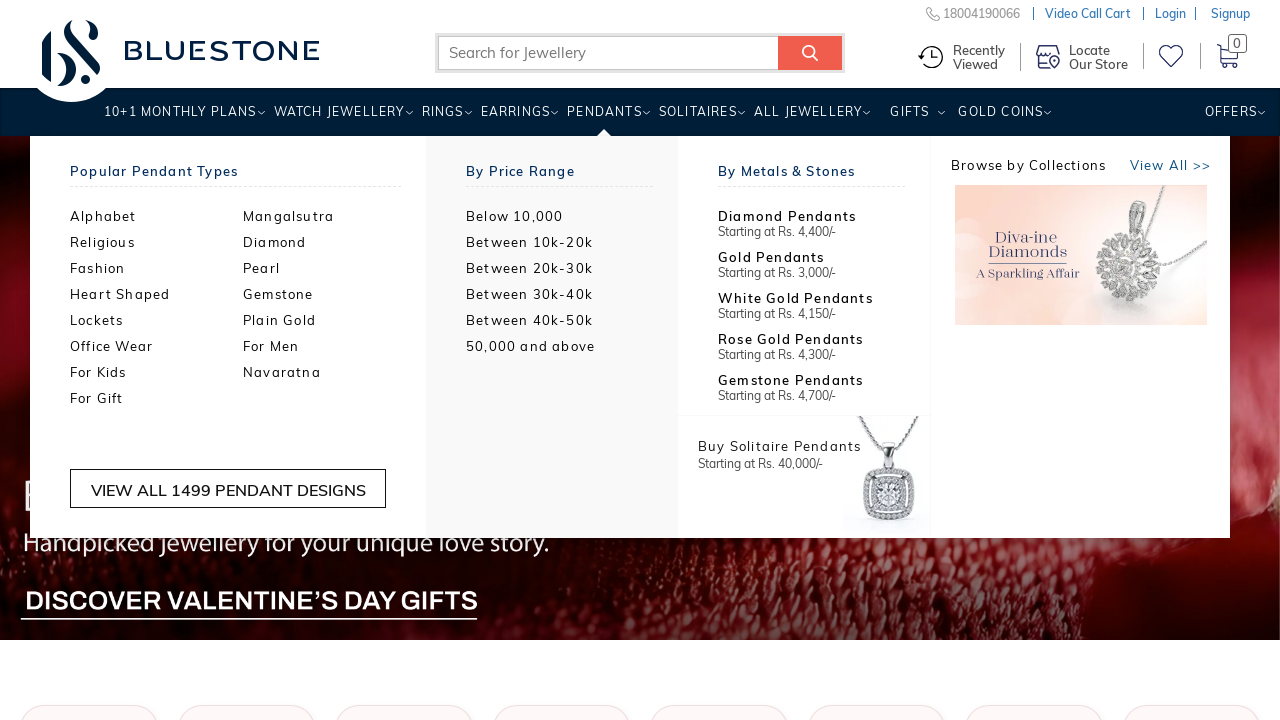

No submenu items found for 'PENDANTS'
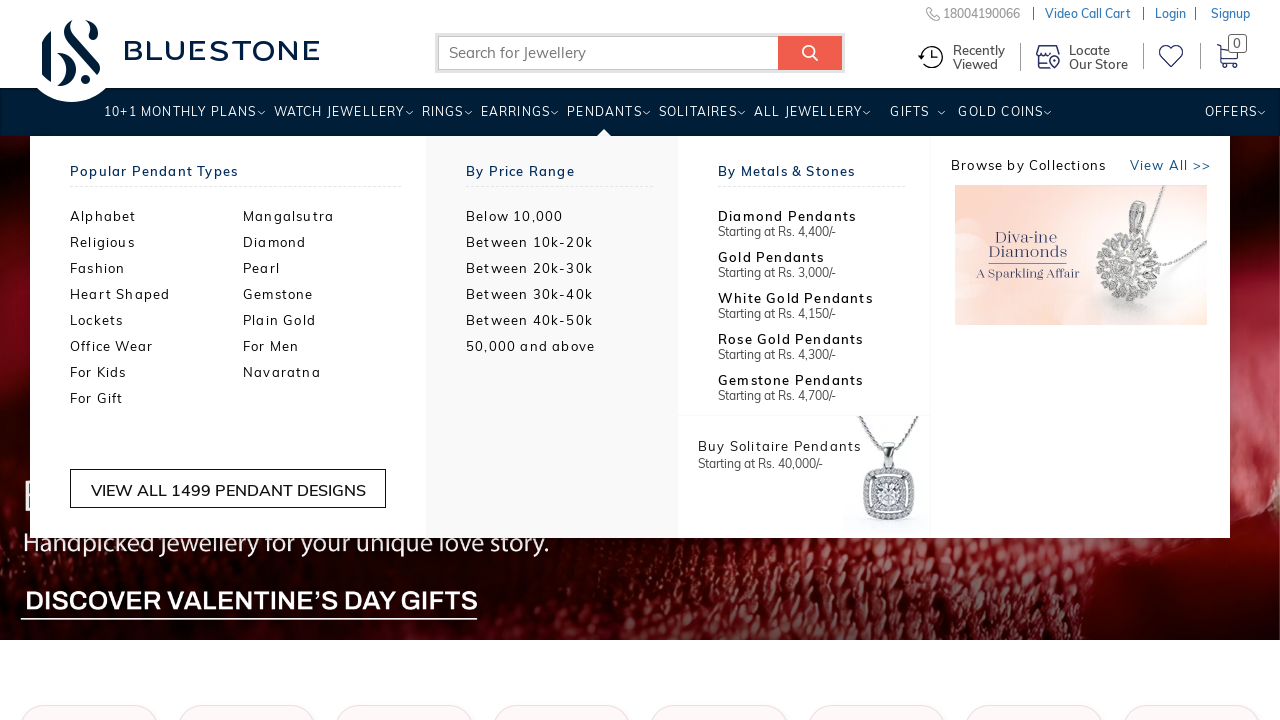

Retrieved menu item text: 'SOLITAIRES'
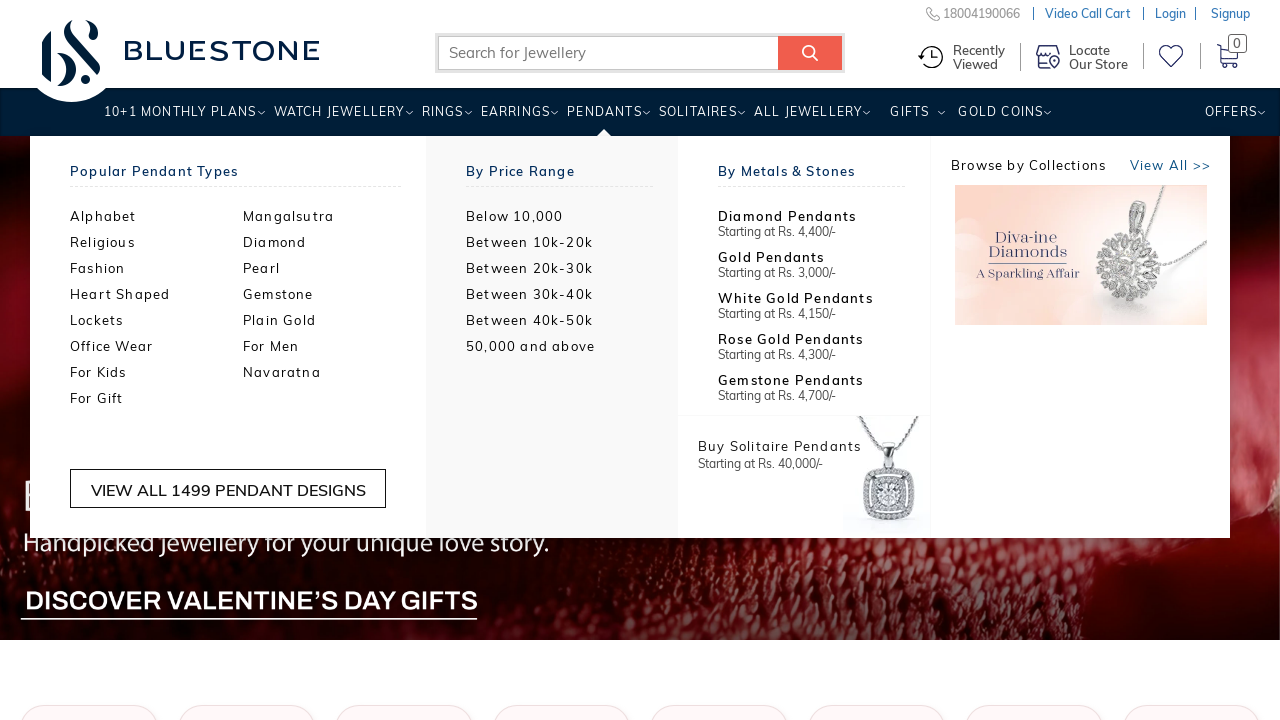

Hovered over menu item: 'SOLITAIRES' at (697, 119) on xpath=//ul[@class='wh-main-menu']/li >> nth=5
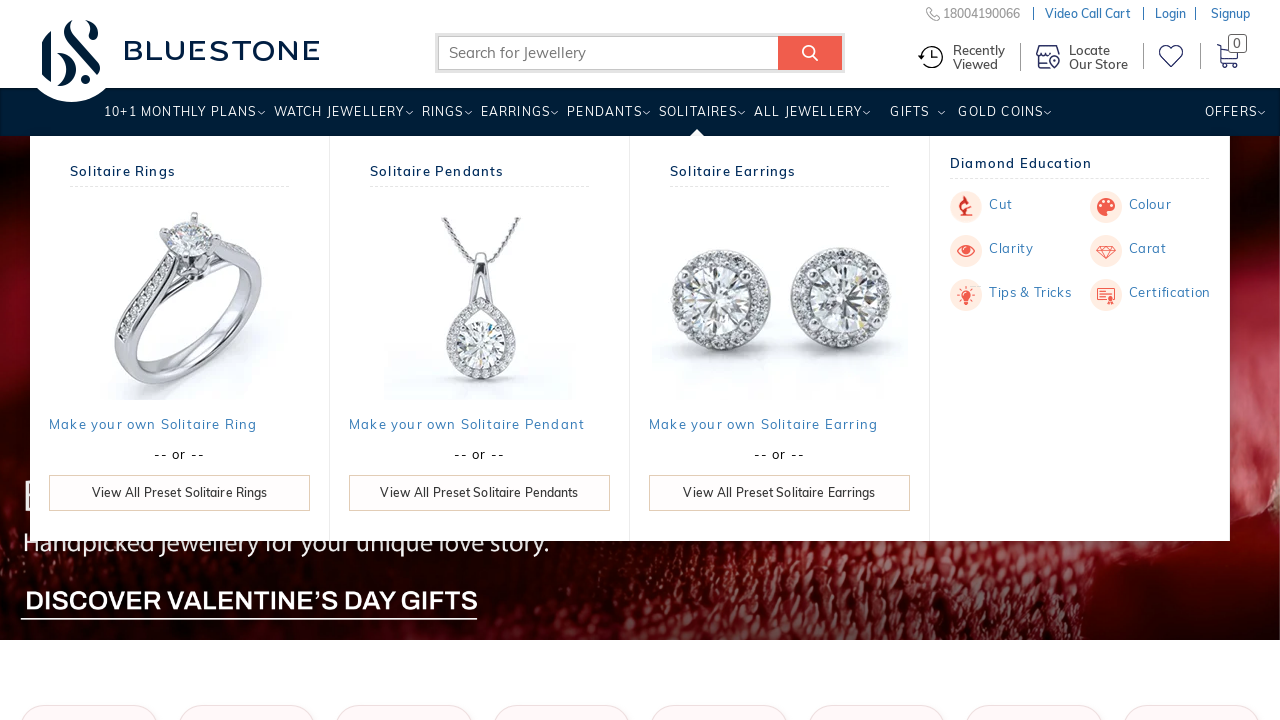

Waited for submenu to appear after hovering over 'SOLITAIRES'
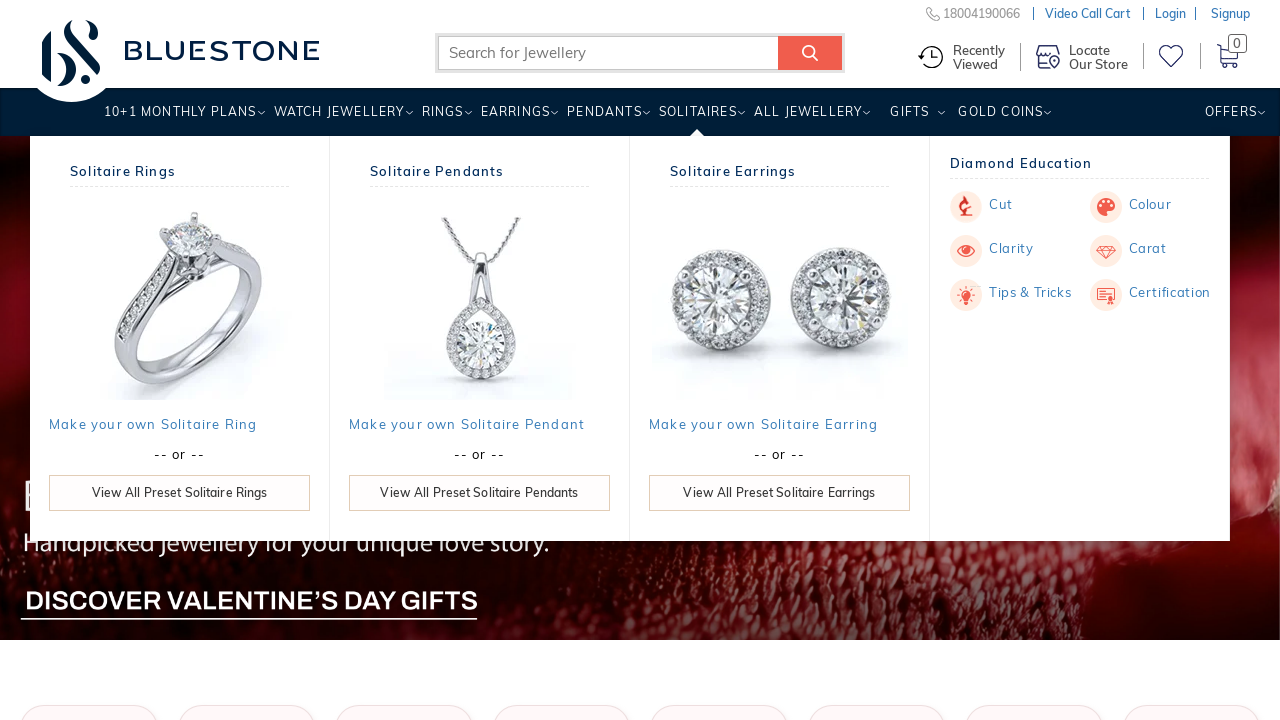

No submenu items found for 'SOLITAIRES'
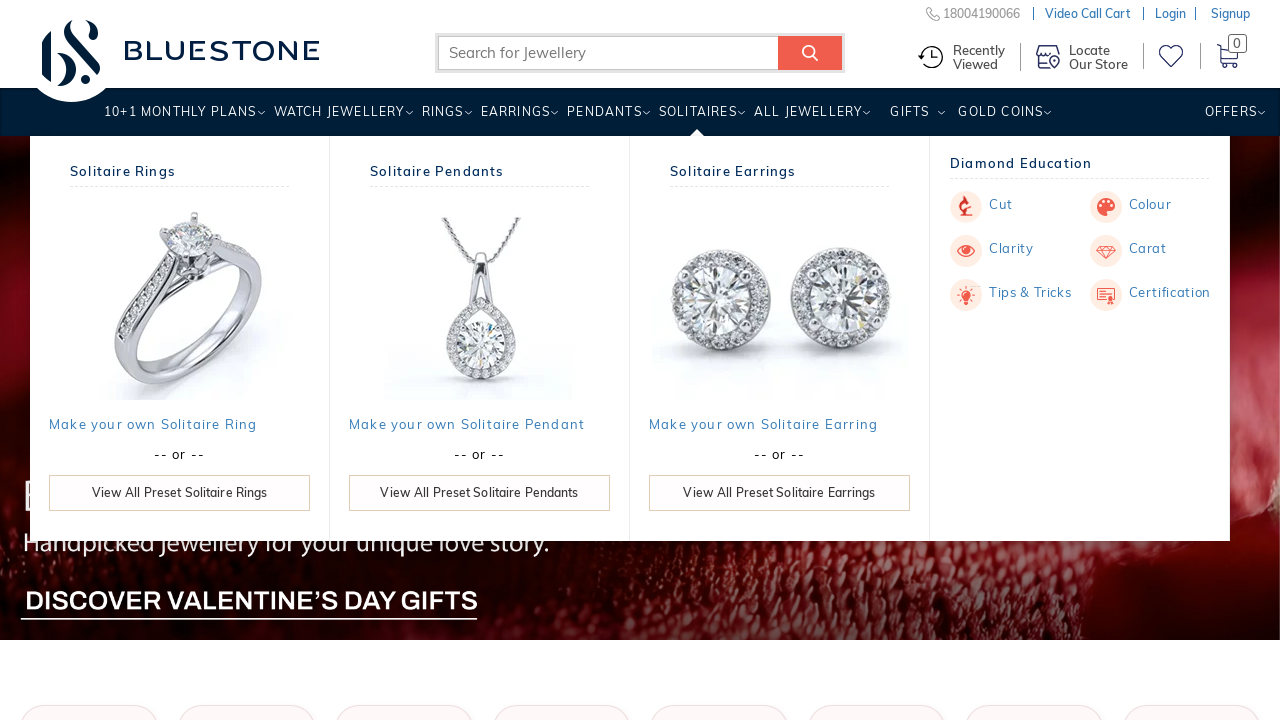

Retrieved menu item text: 'ALL JEWELLERY'
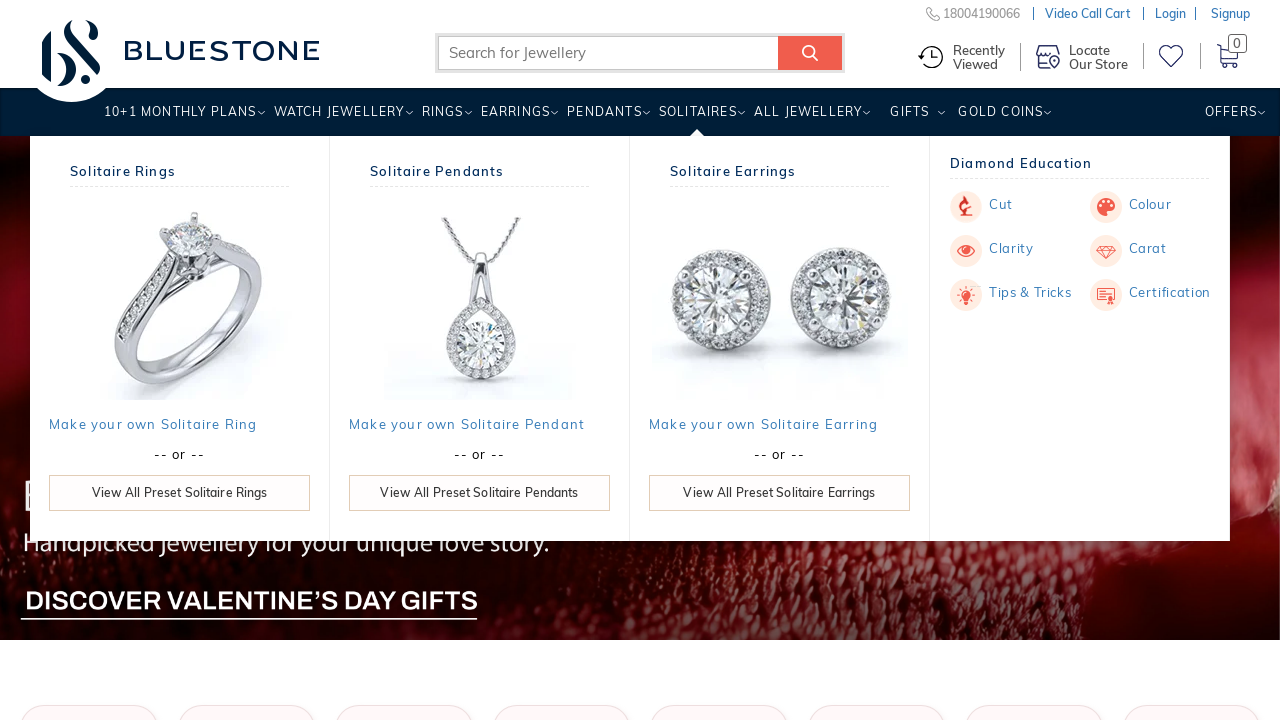

Hovered over menu item: 'ALL JEWELLERY' at (808, 119) on xpath=//ul[@class='wh-main-menu']/li >> nth=6
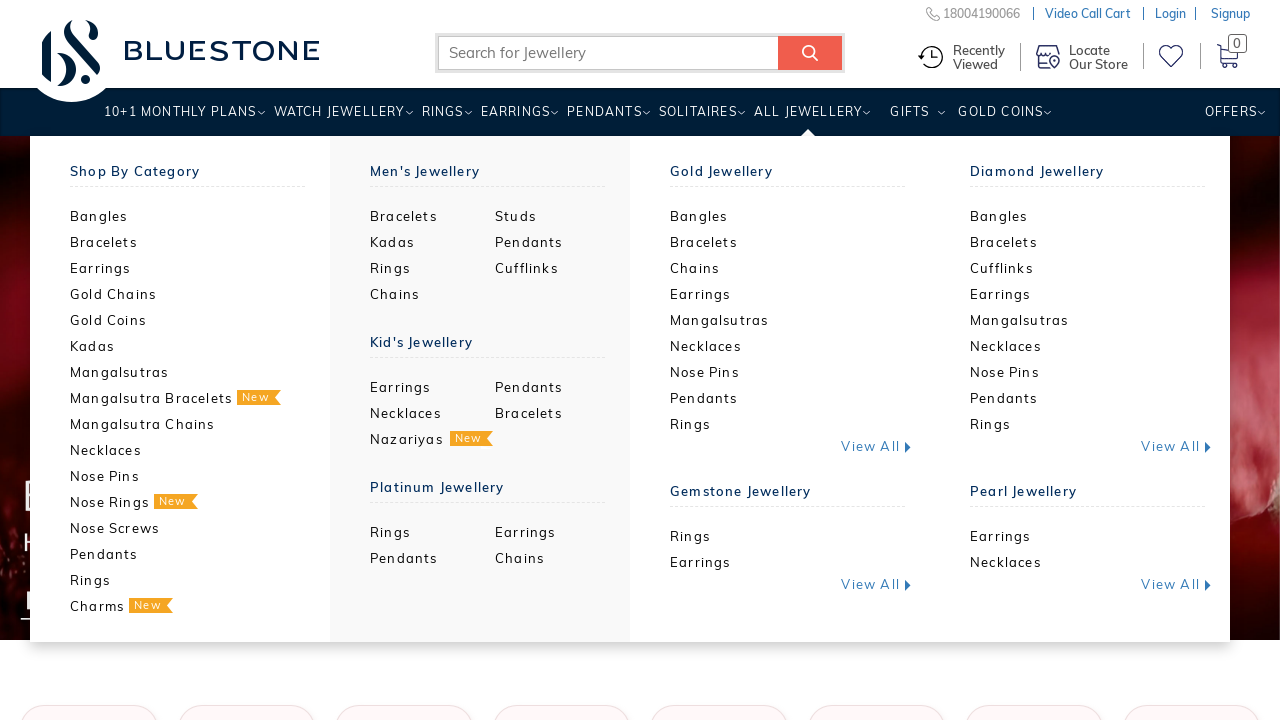

Waited for submenu to appear after hovering over 'ALL JEWELLERY'
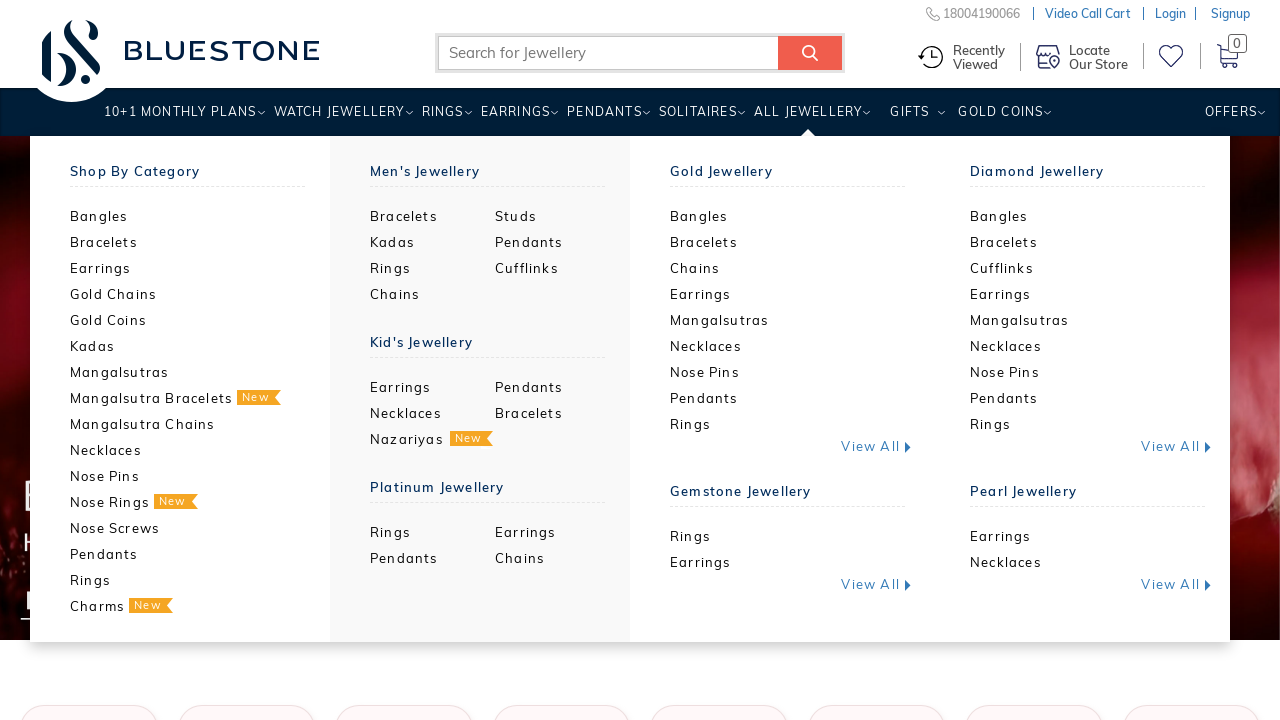

No submenu items found for 'ALL JEWELLERY'
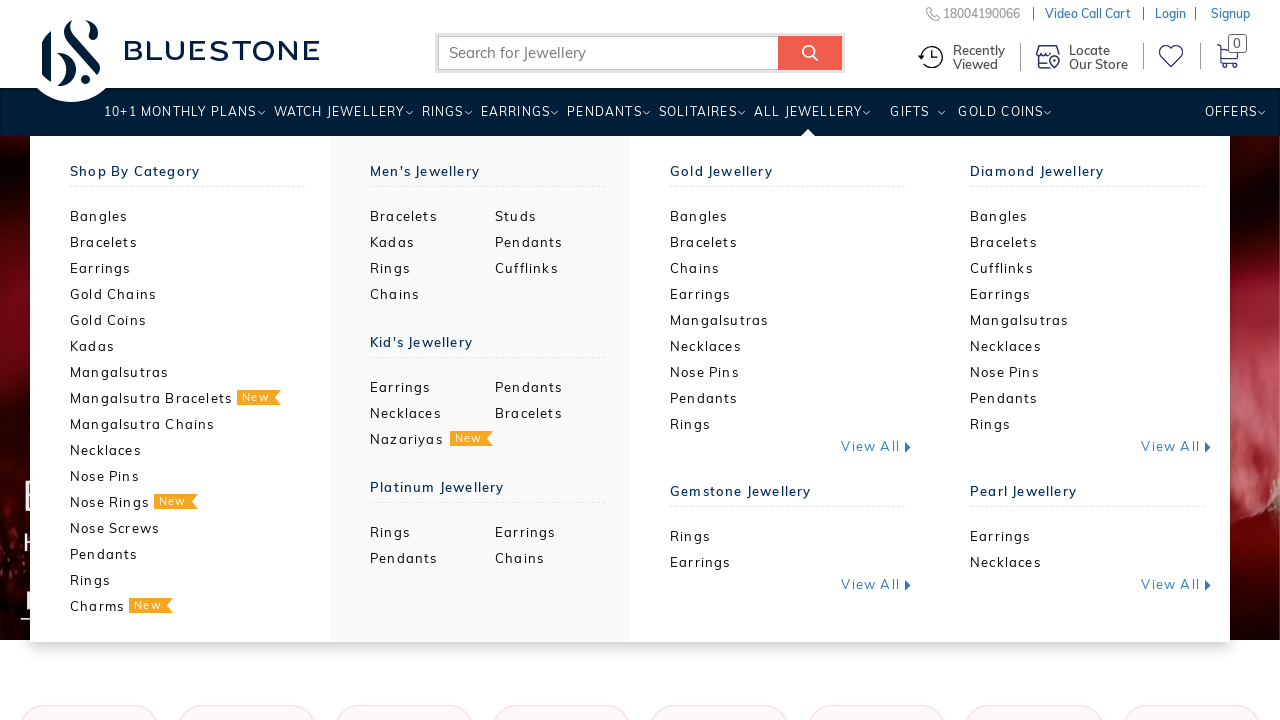

Retrieved menu item text: 'GIFTS'
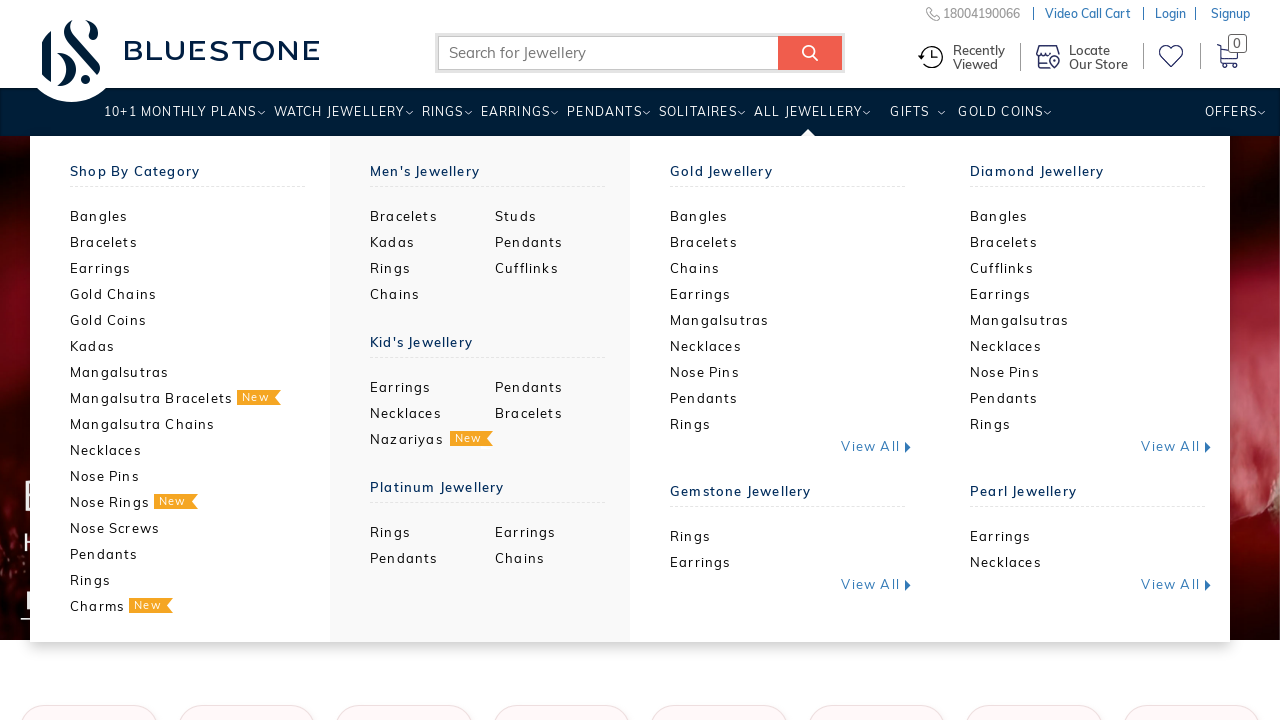

Hovered over menu item: 'GIFTS' at (910, 119) on xpath=//ul[@class='wh-main-menu']/li >> nth=7
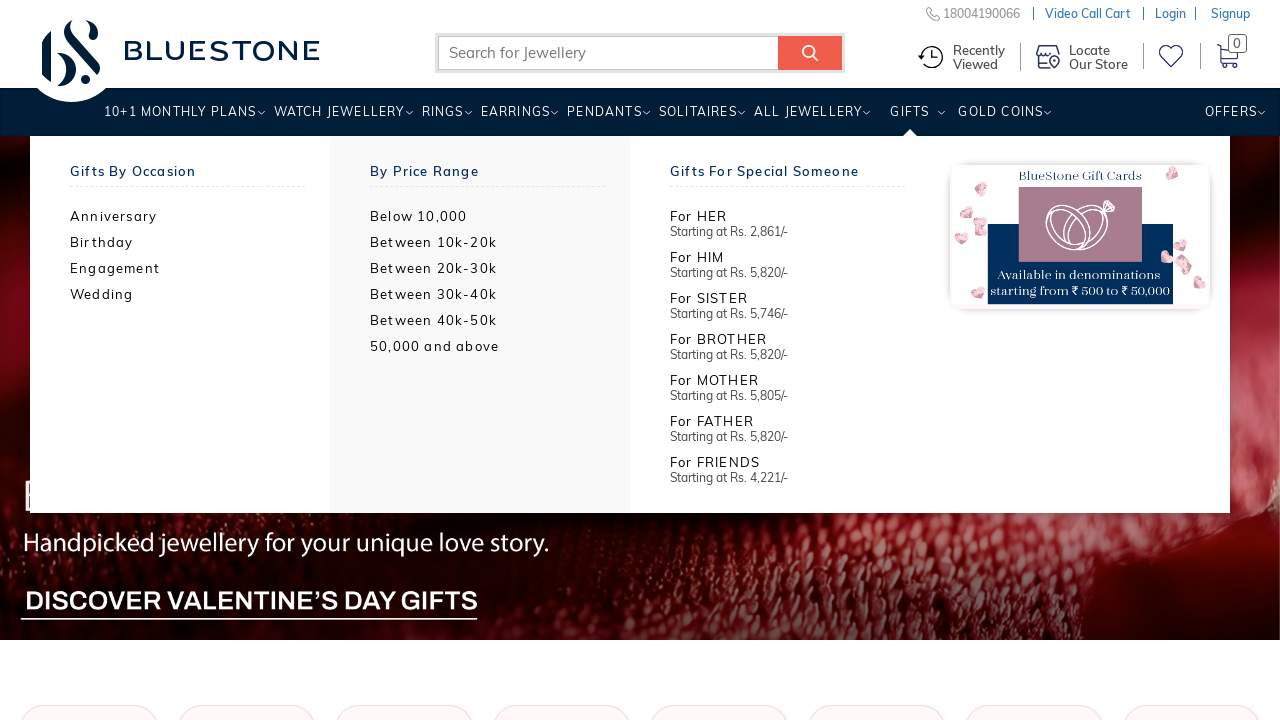

Waited for submenu to appear after hovering over 'GIFTS'
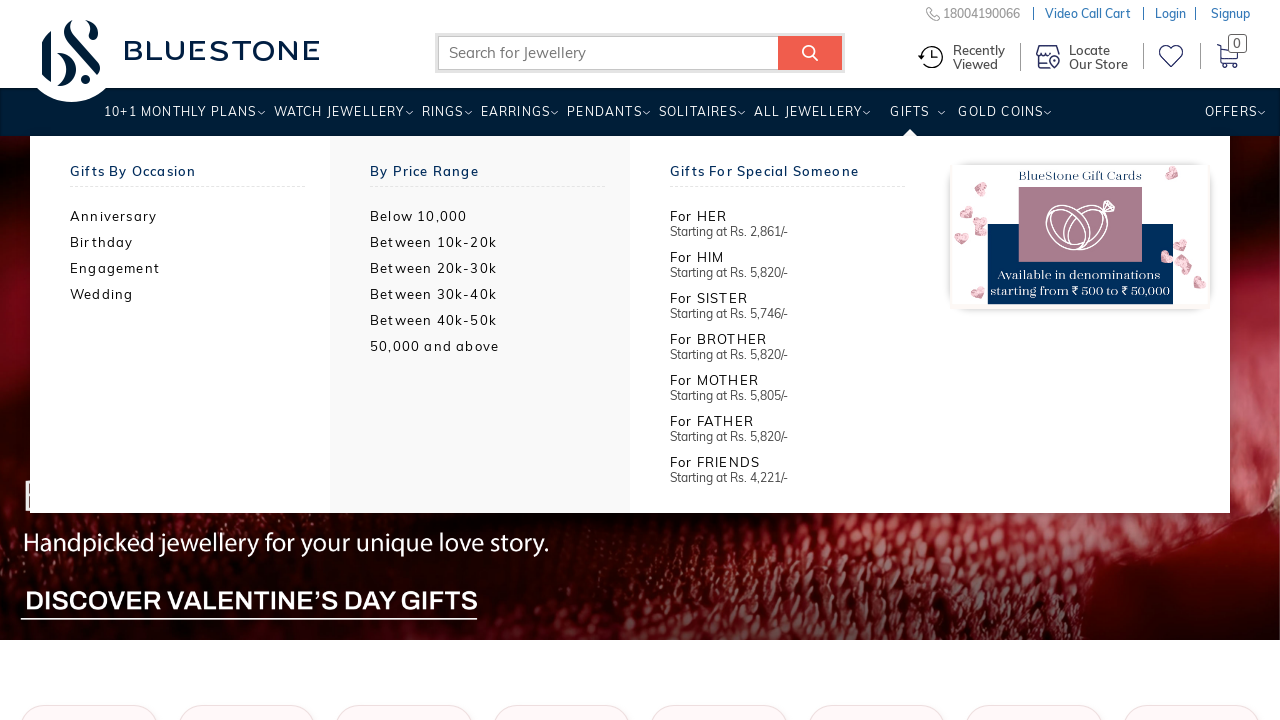

No submenu items found for 'GIFTS'
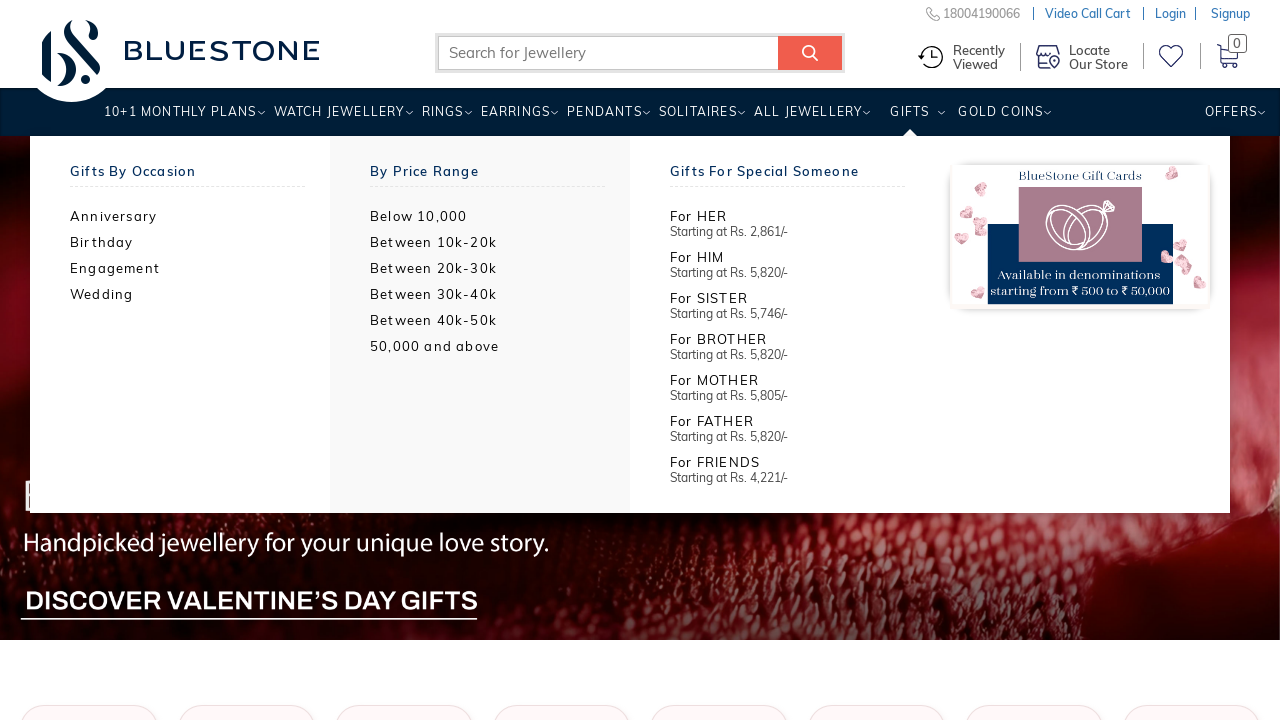

Retrieved menu item text: 'GOLD COINS'
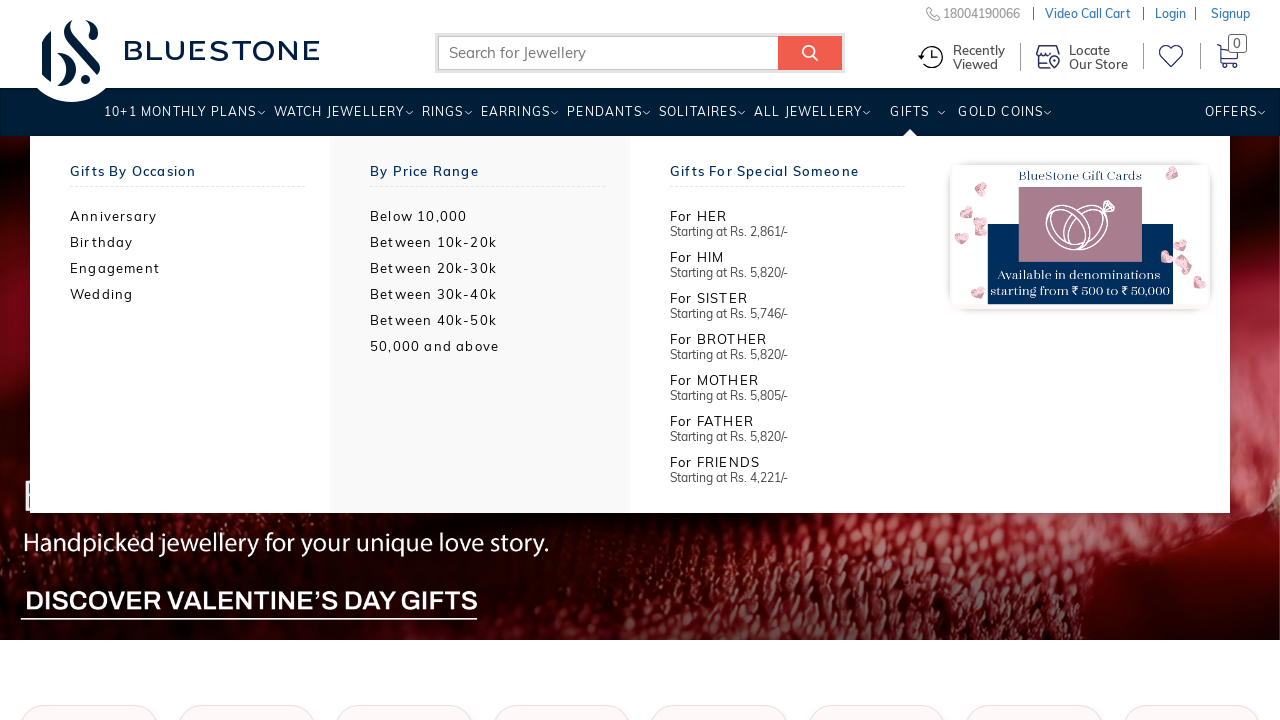

Hovered over menu item: 'GOLD COINS' at (1000, 119) on xpath=//ul[@class='wh-main-menu']/li >> nth=8
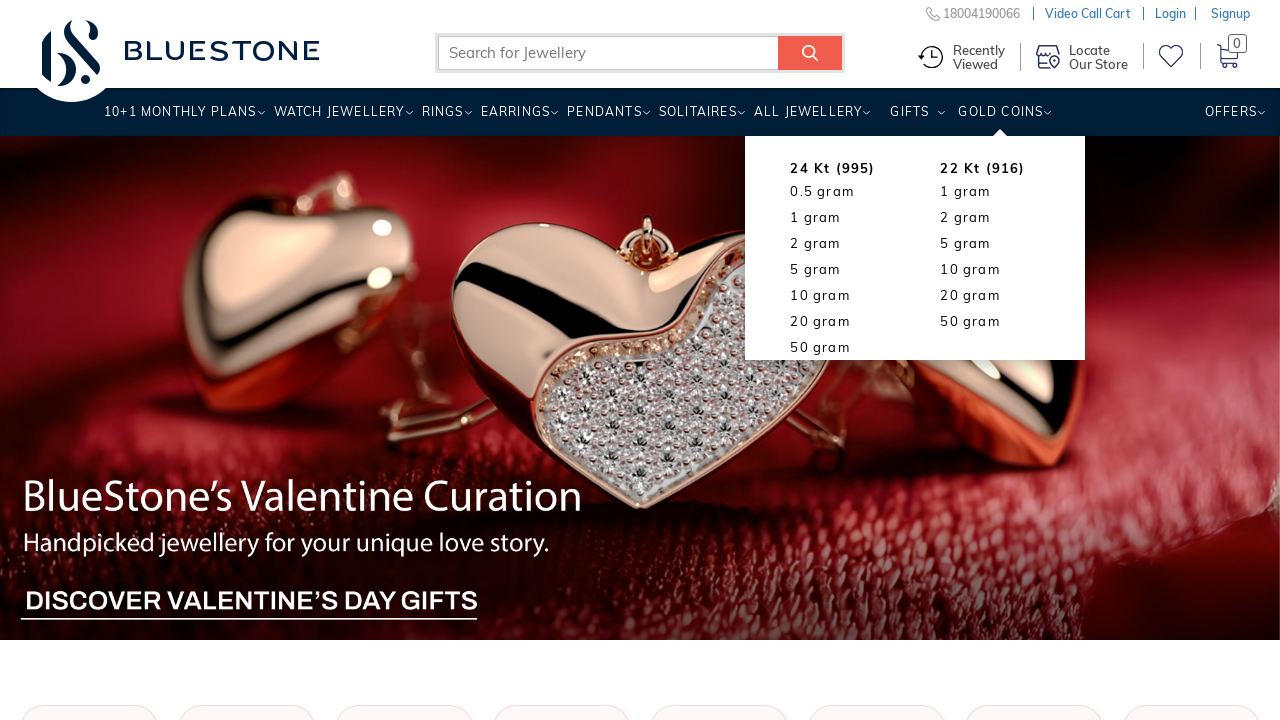

Waited for submenu to appear after hovering over 'GOLD COINS'
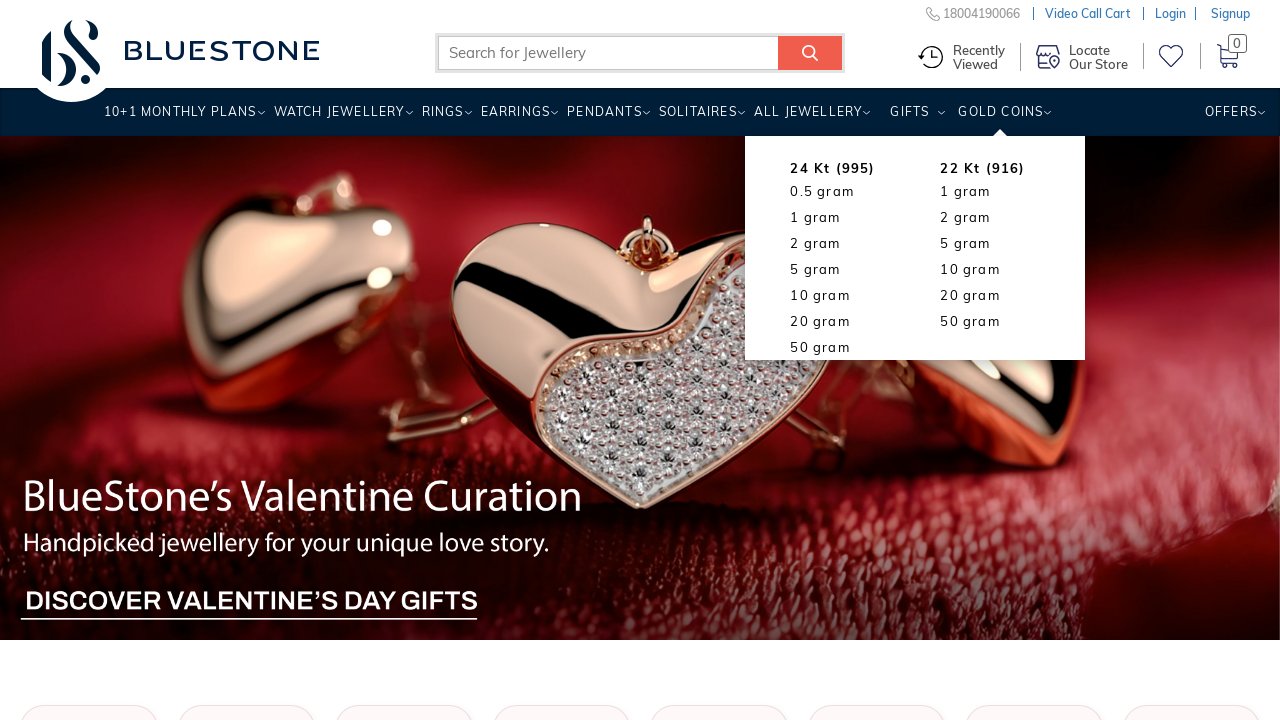

No submenu items found for 'GOLD COINS'
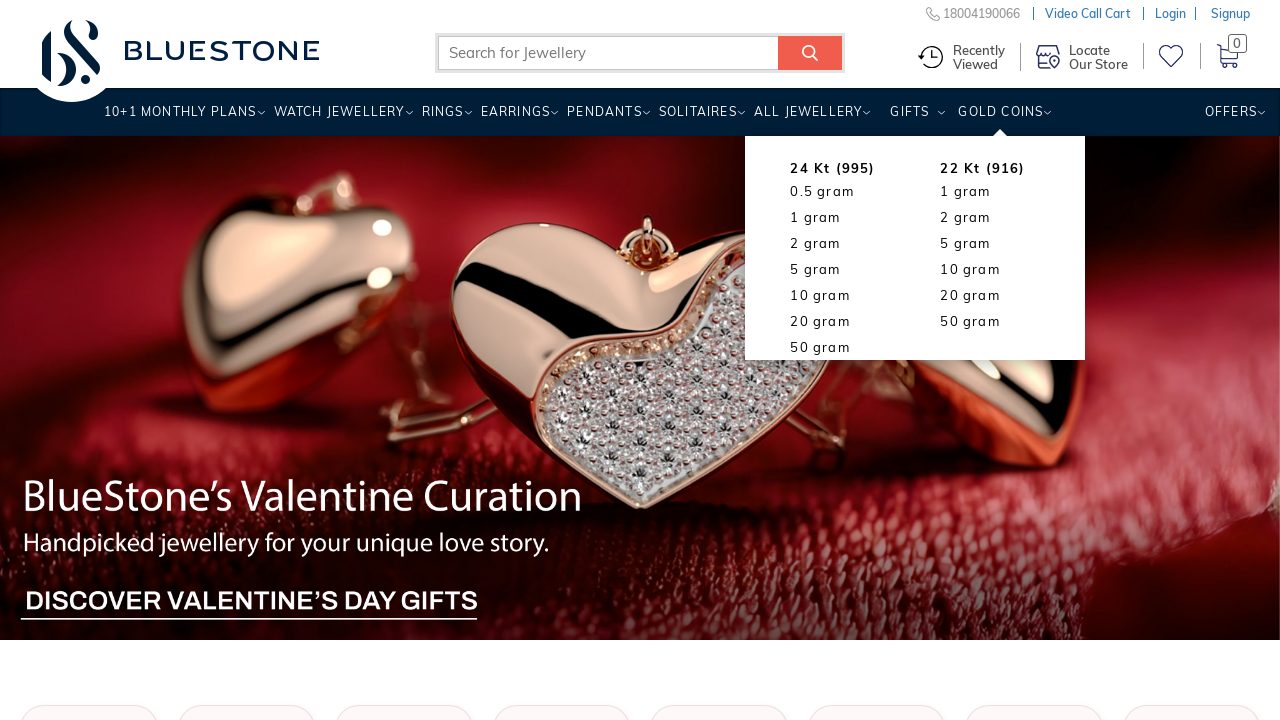

Retrieved menu item text: 'OFFERS'
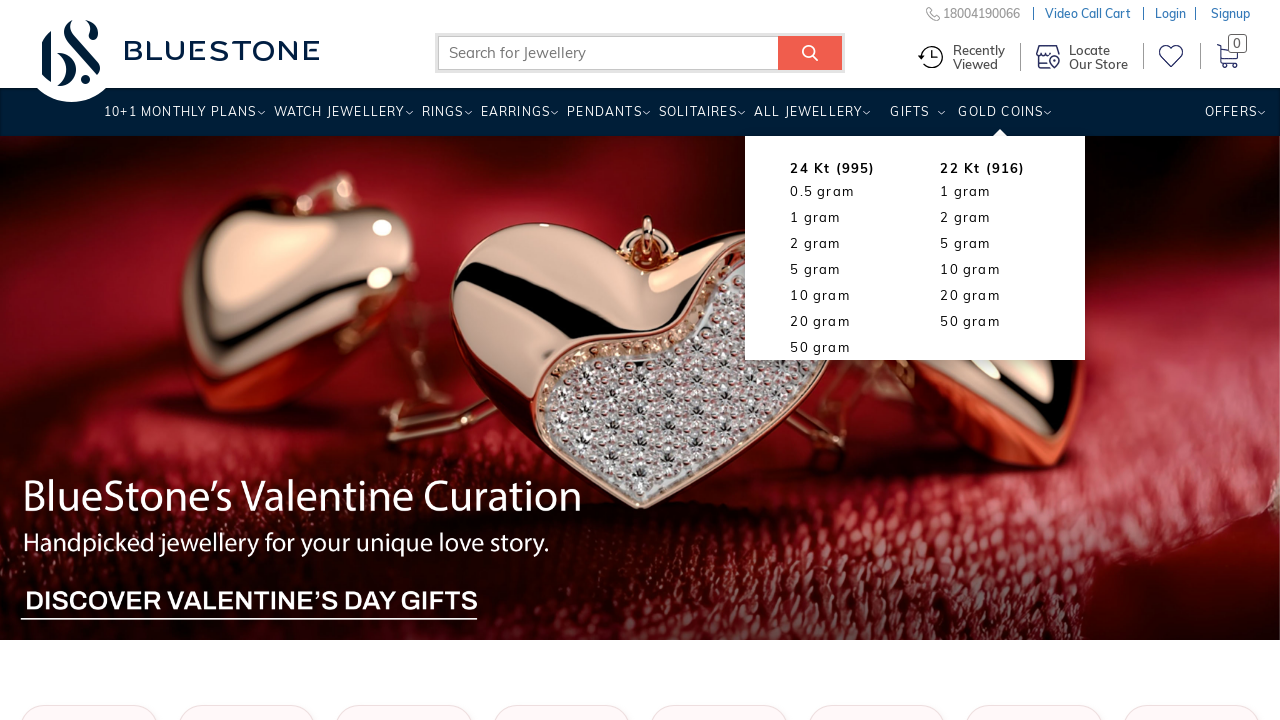

Hovered over menu item: 'OFFERS' at (1230, 119) on xpath=//ul[@class='wh-main-menu']/li >> nth=9
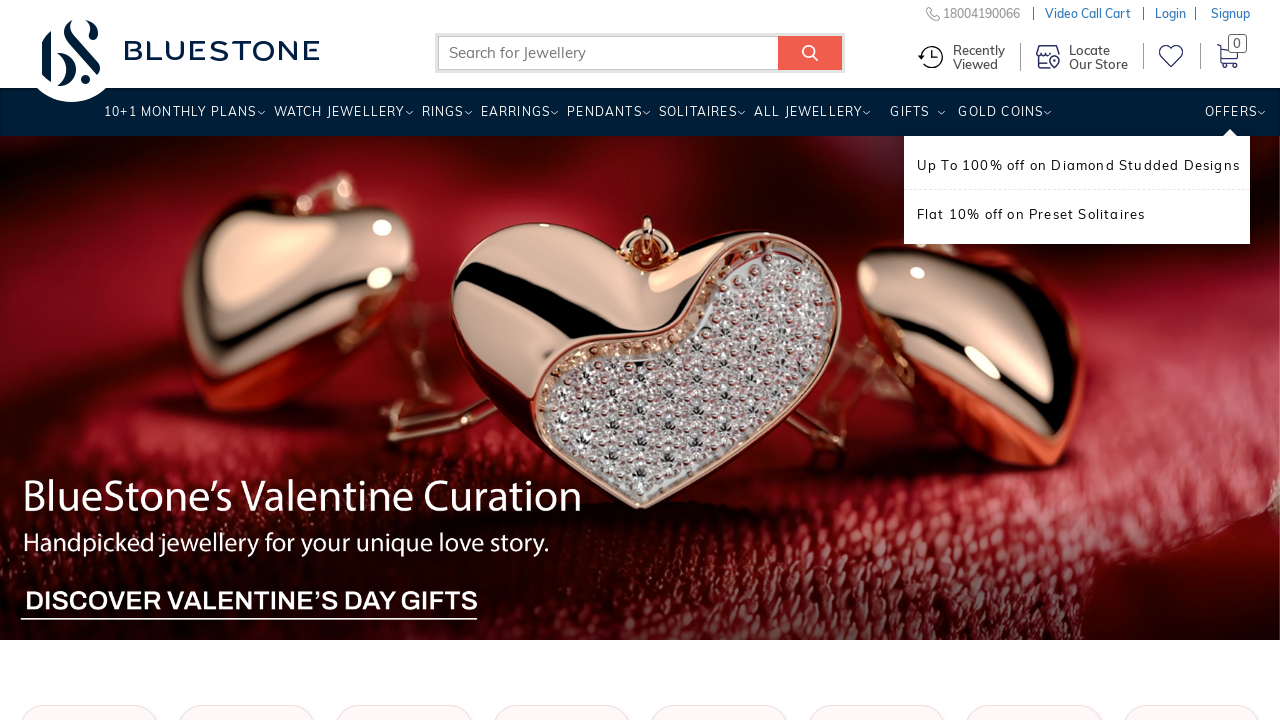

Waited for submenu to appear after hovering over 'OFFERS'
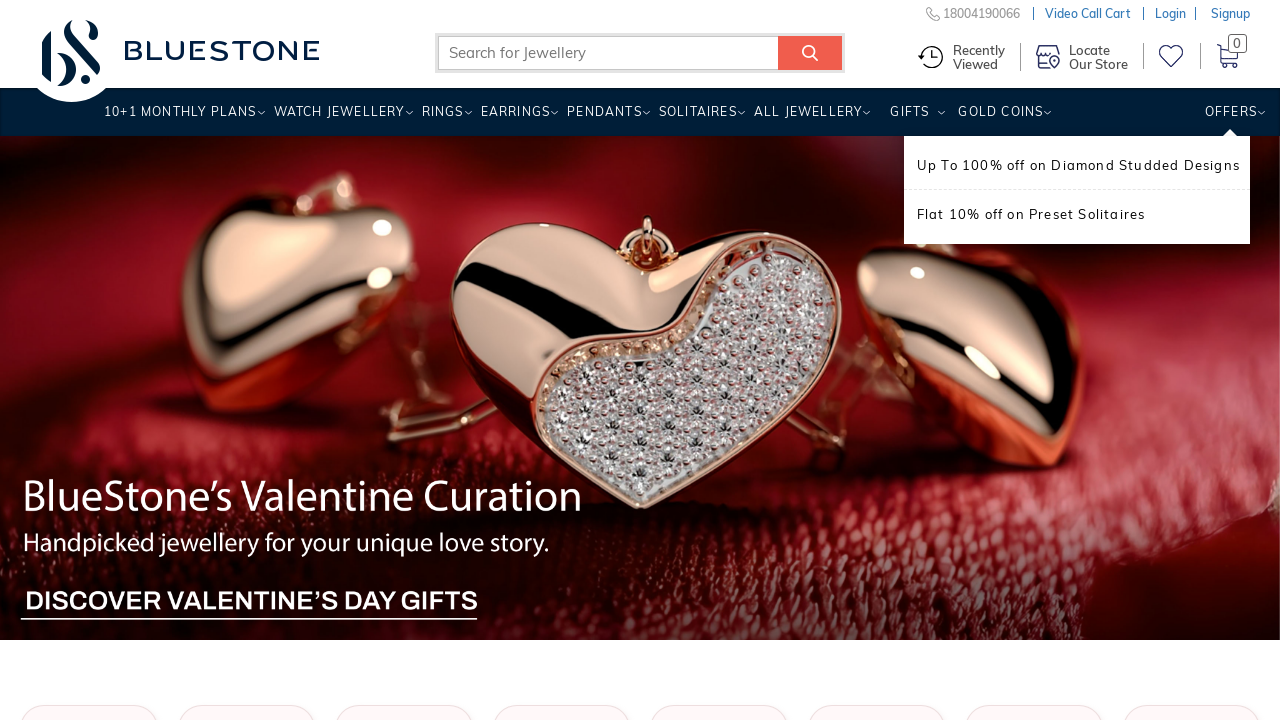

No submenu items found for 'OFFERS'
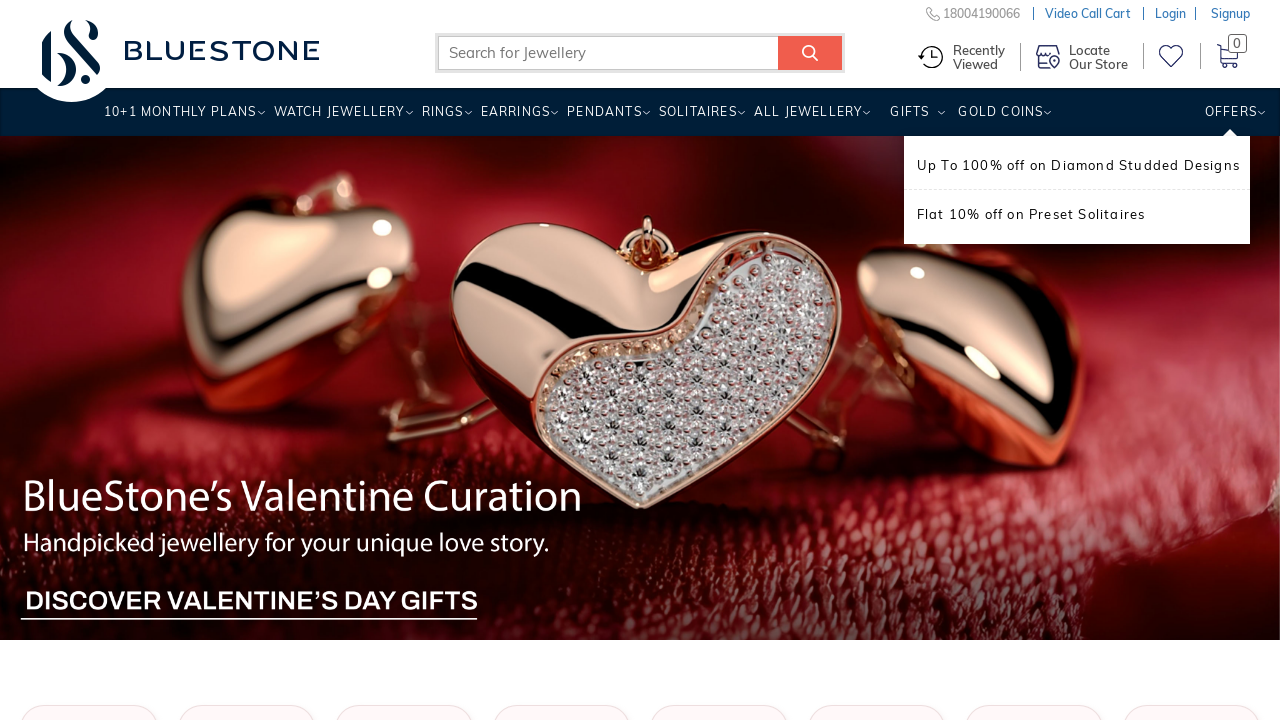

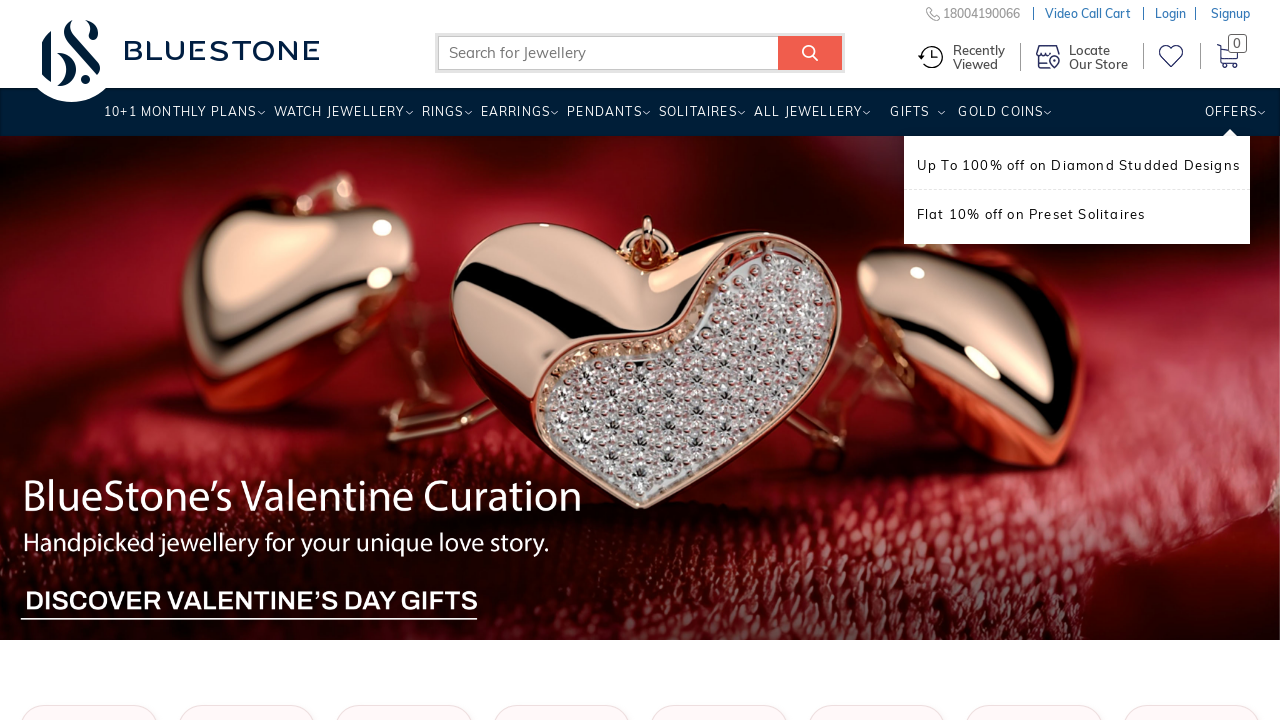